Scrolls through the entire webpage in incremental steps to verify that page content loads correctly at different scroll positions

Starting URL: https://spce.com

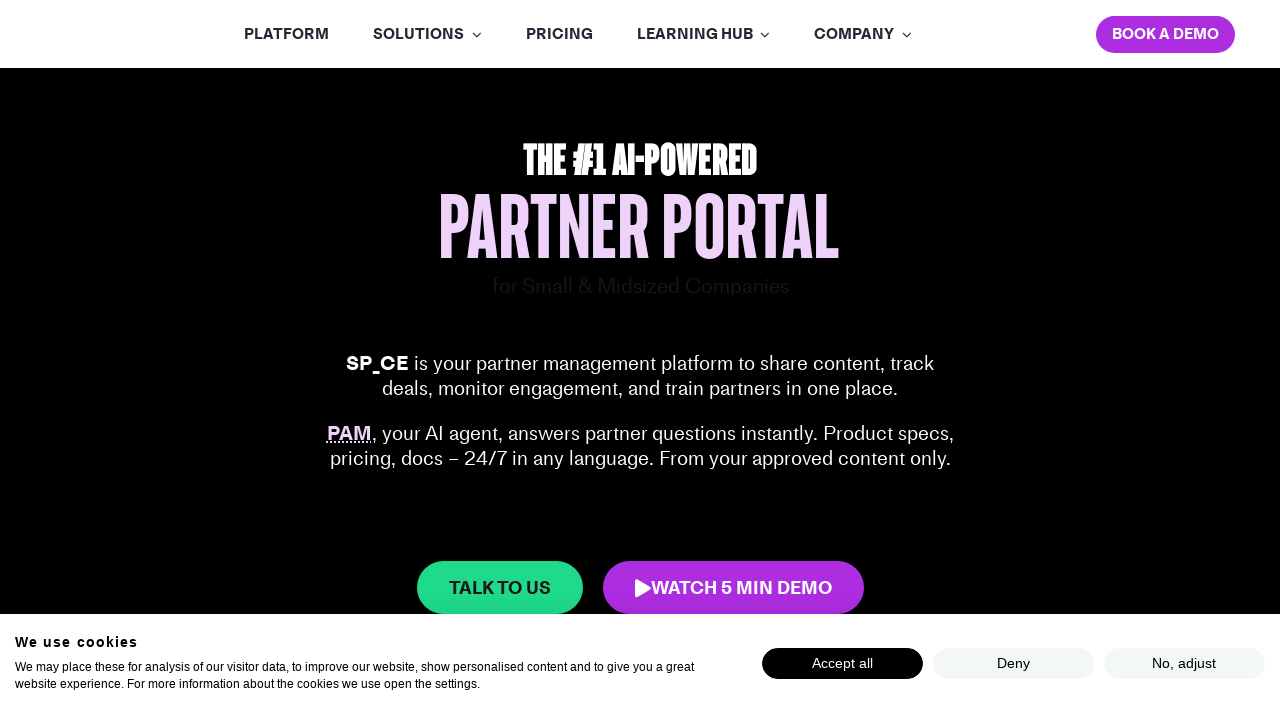

Retrieved total scroll height of the page
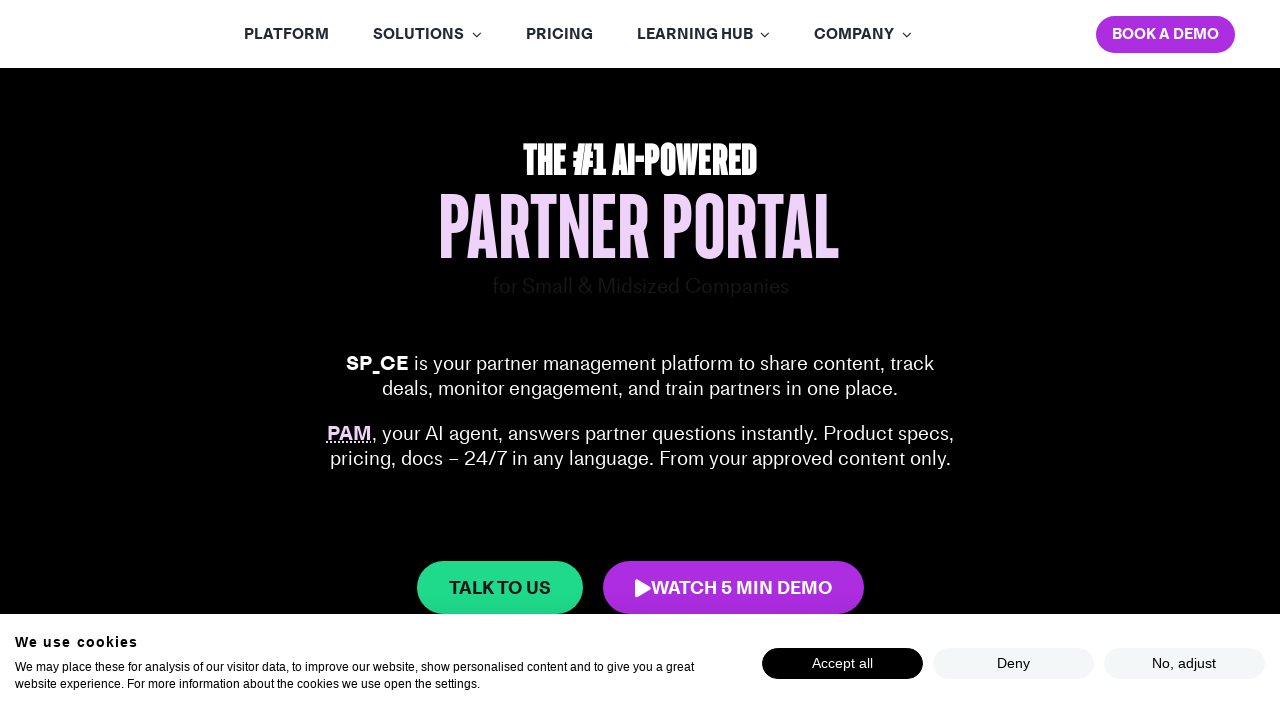

Scrolled to position 0px
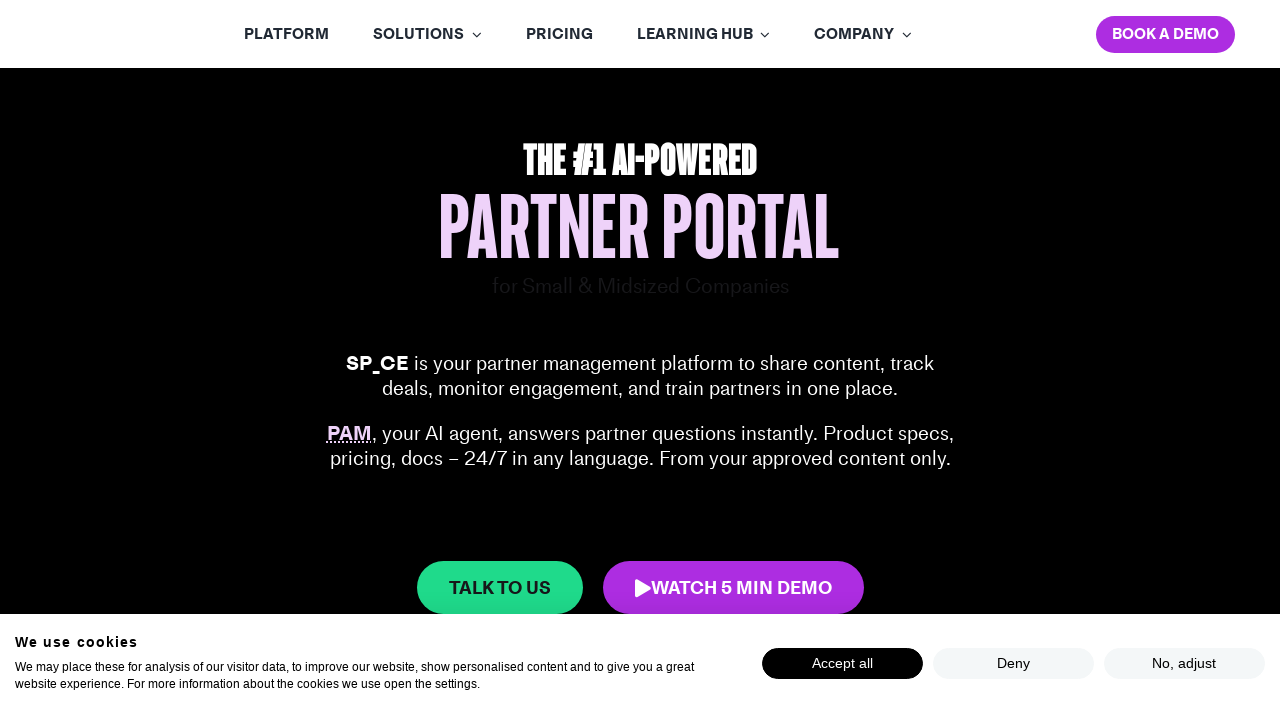

Waited 500ms for content to load at scroll position 0px
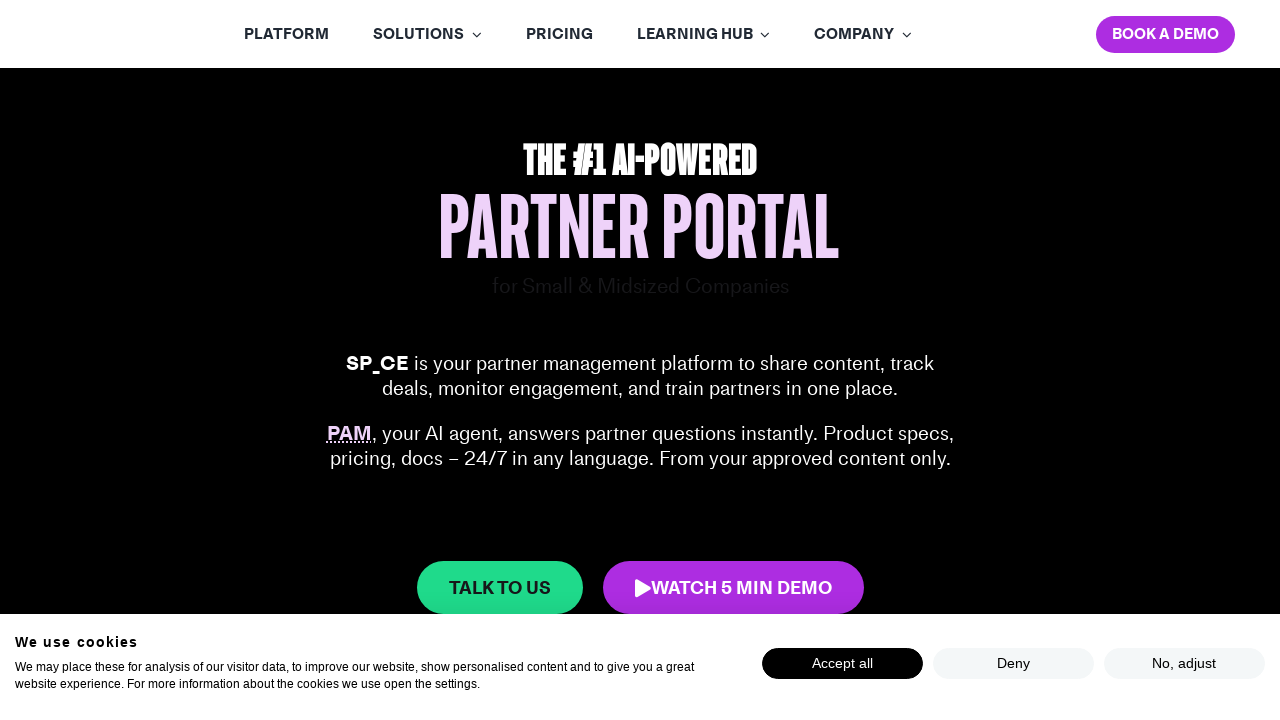

Scrolled to position 200px
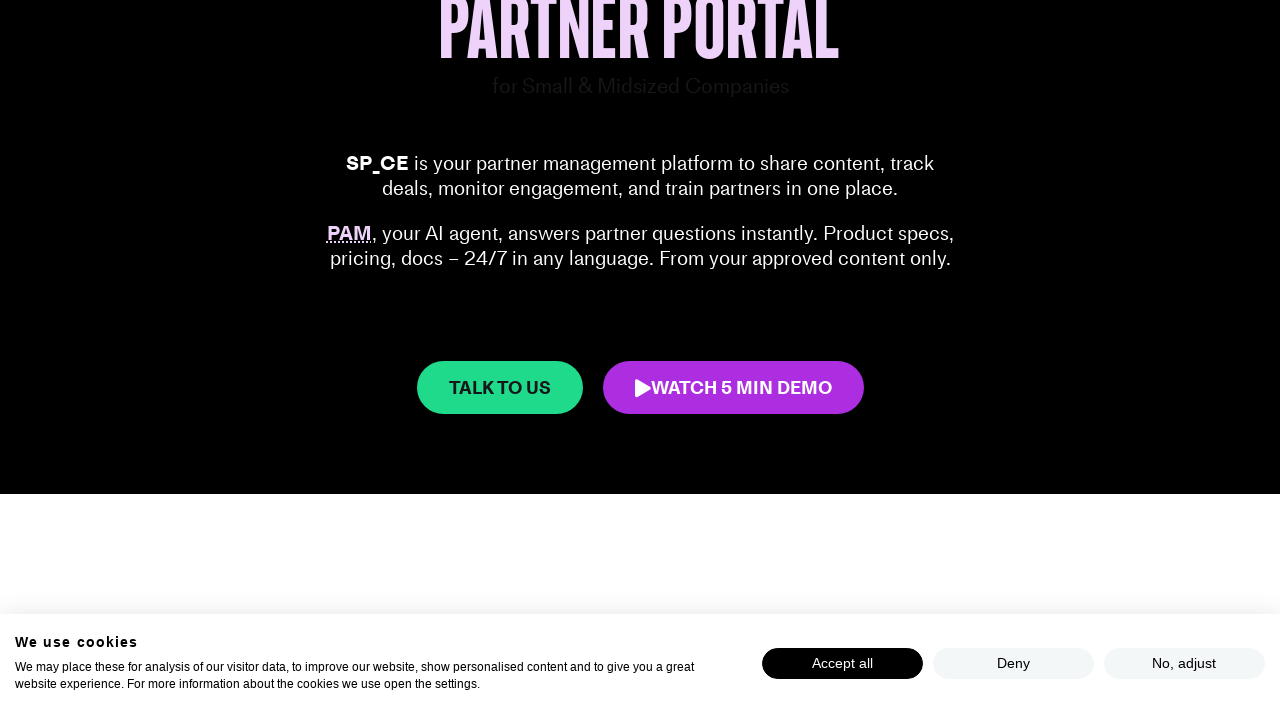

Waited 500ms for content to load at scroll position 200px
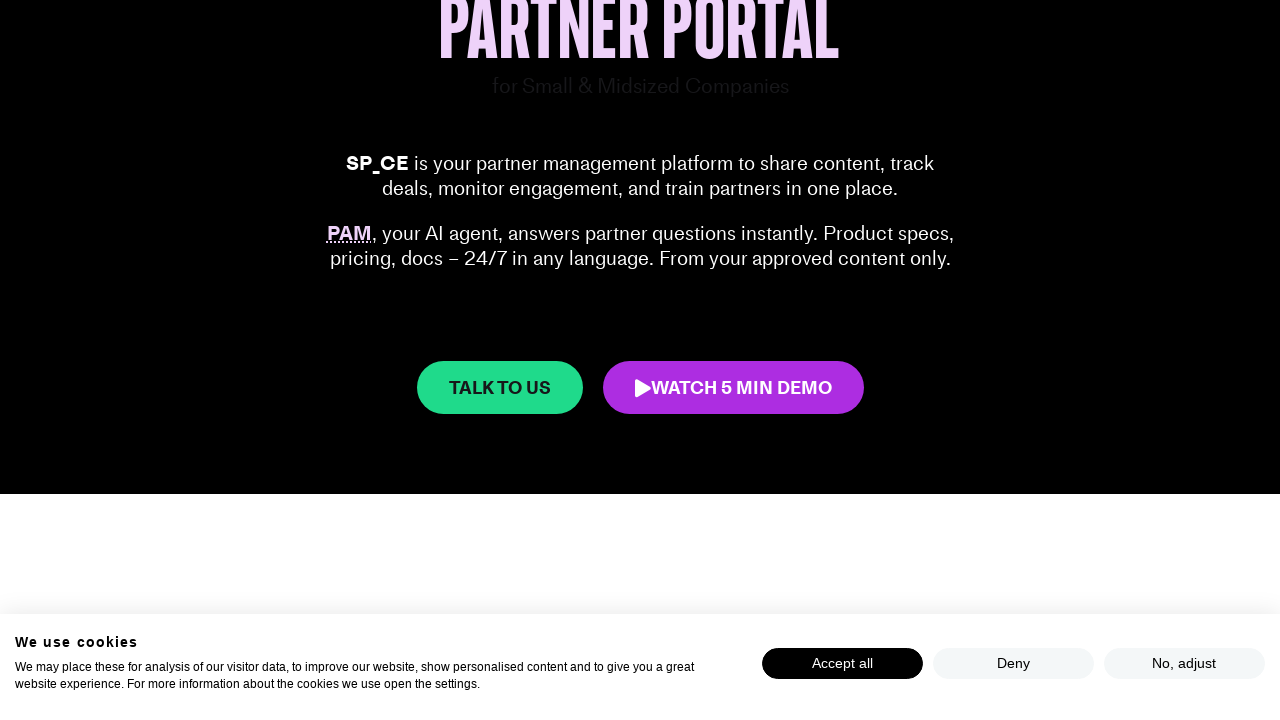

Scrolled to position 400px
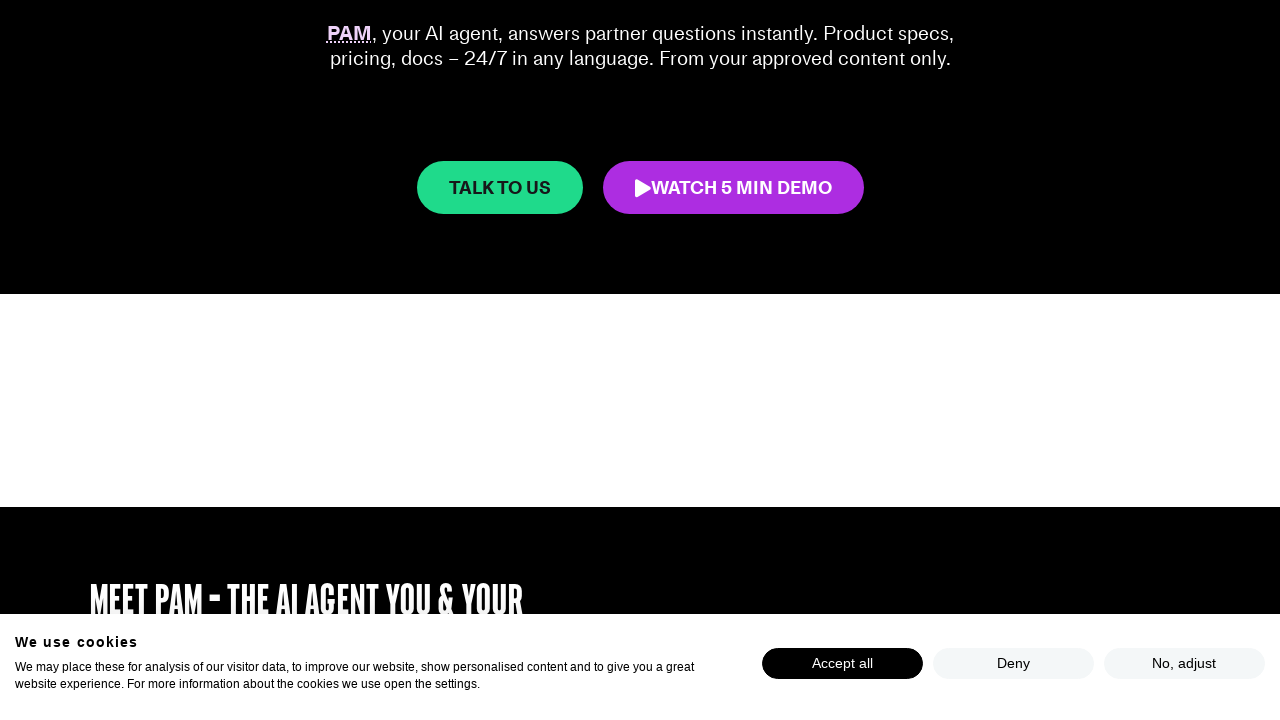

Waited 500ms for content to load at scroll position 400px
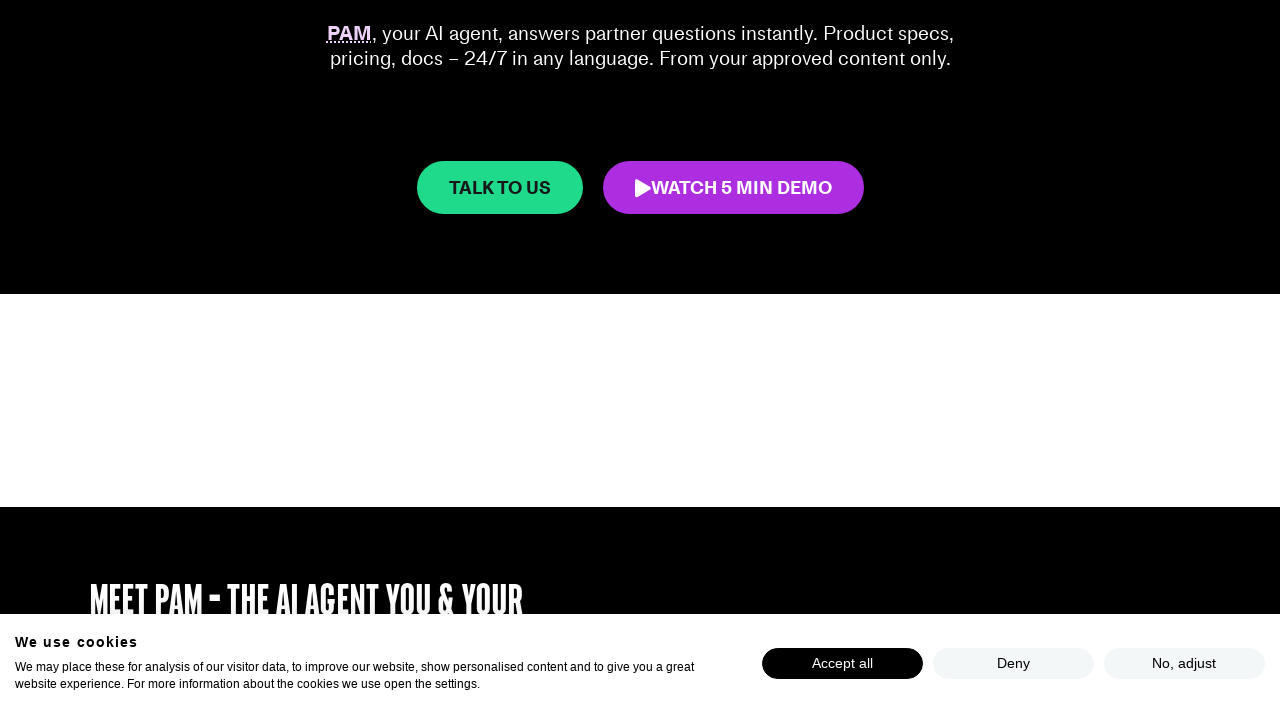

Scrolled to position 600px
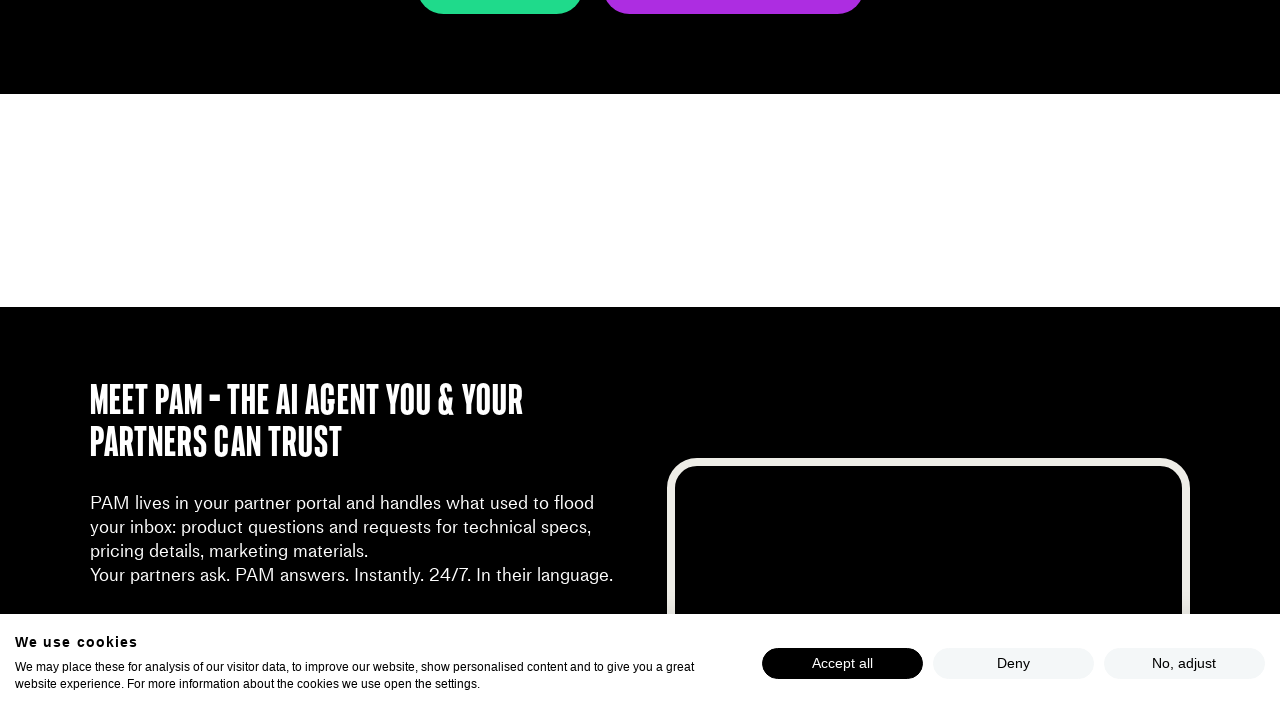

Waited 500ms for content to load at scroll position 600px
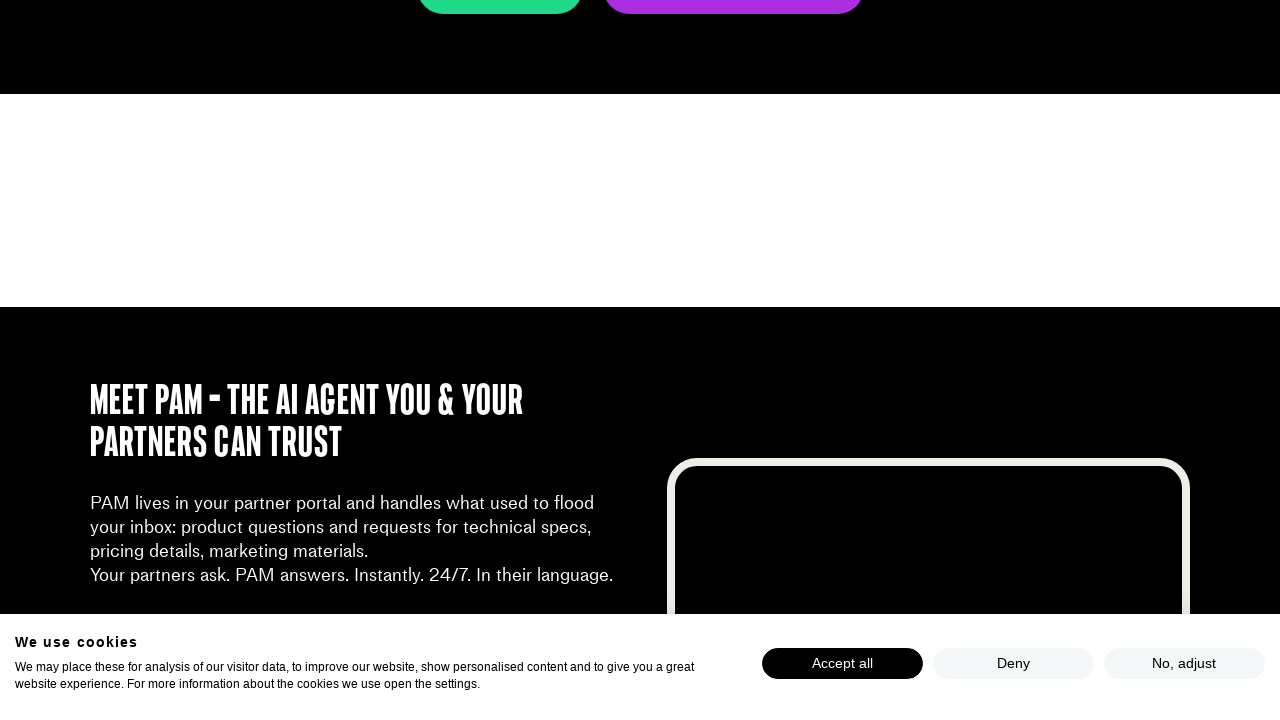

Scrolled to position 800px
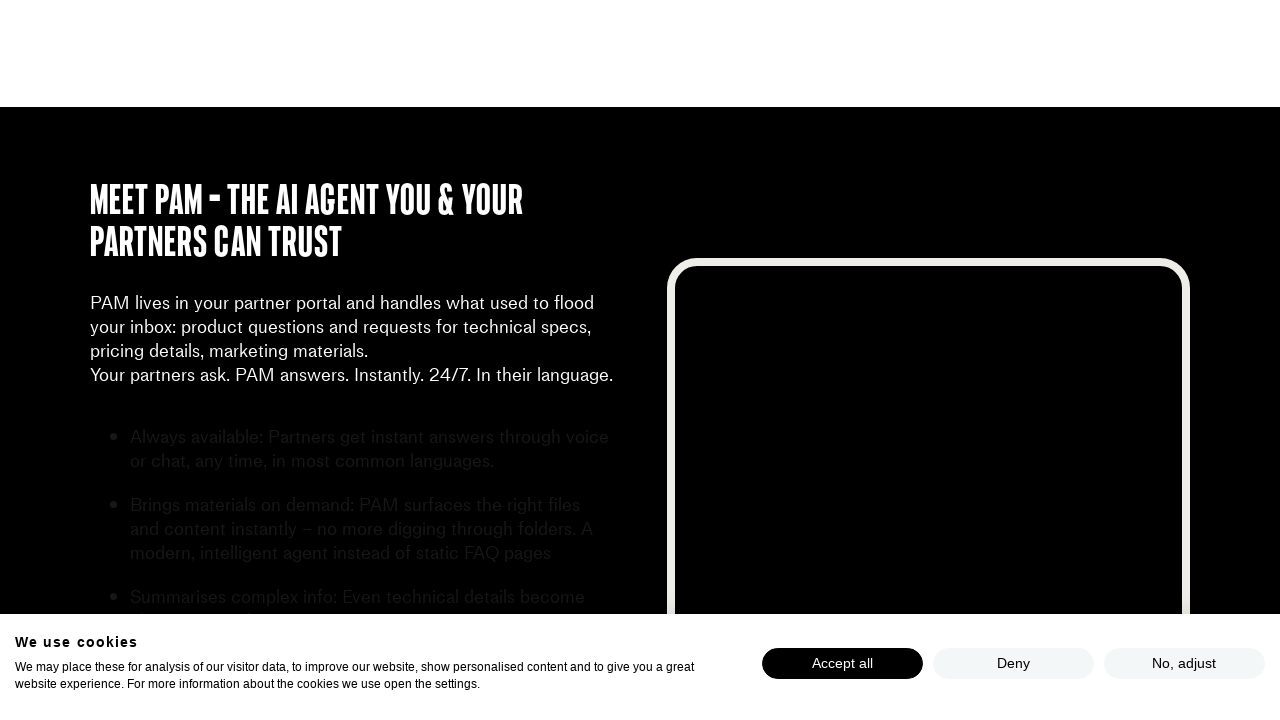

Waited 500ms for content to load at scroll position 800px
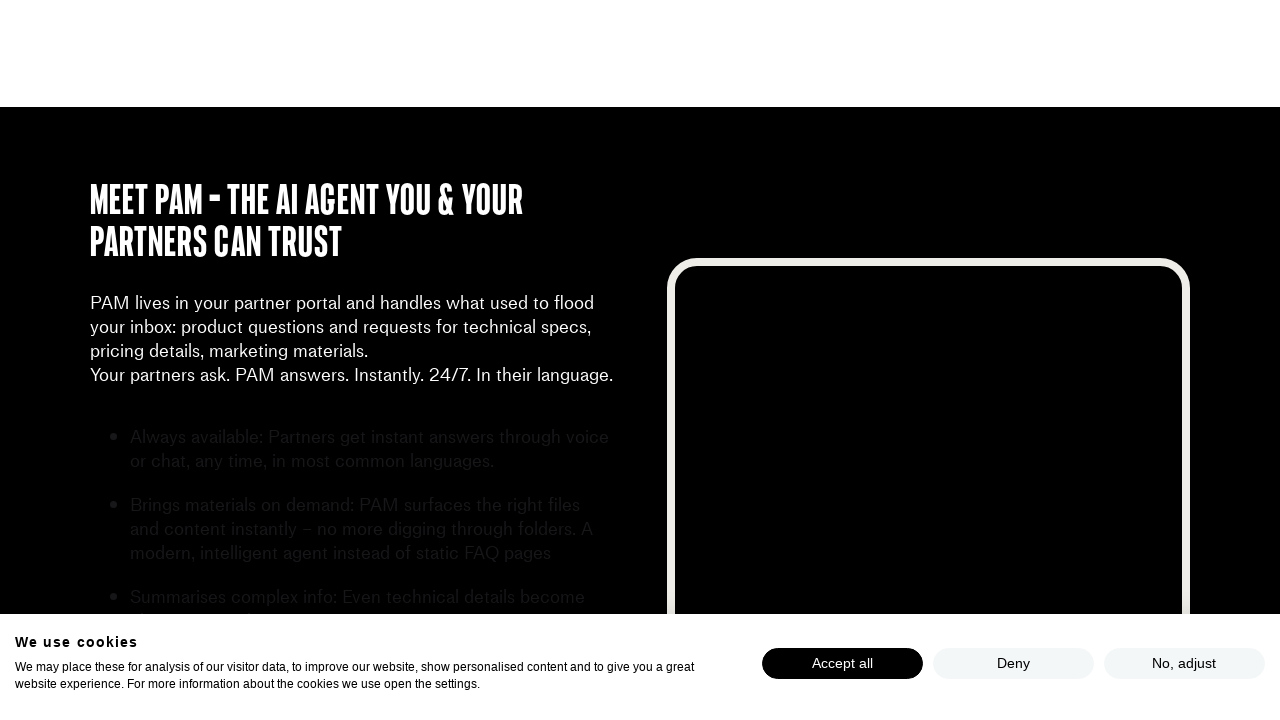

Scrolled to position 1000px
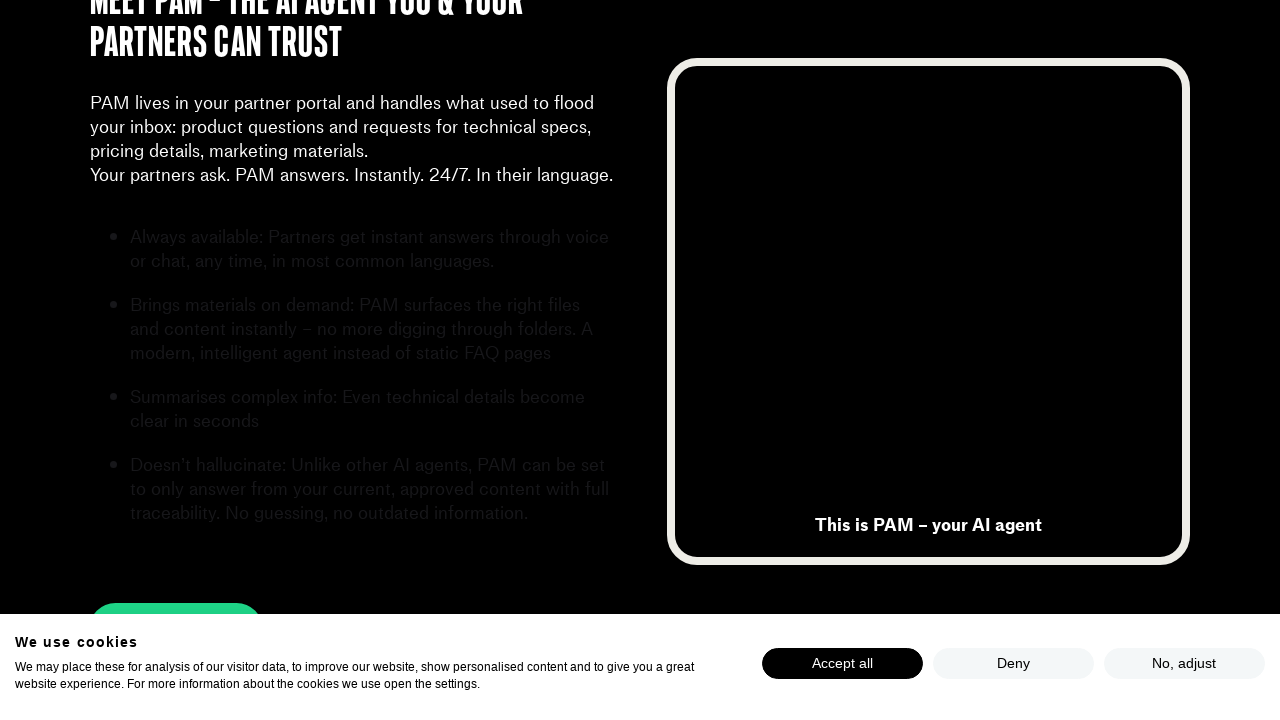

Waited 500ms for content to load at scroll position 1000px
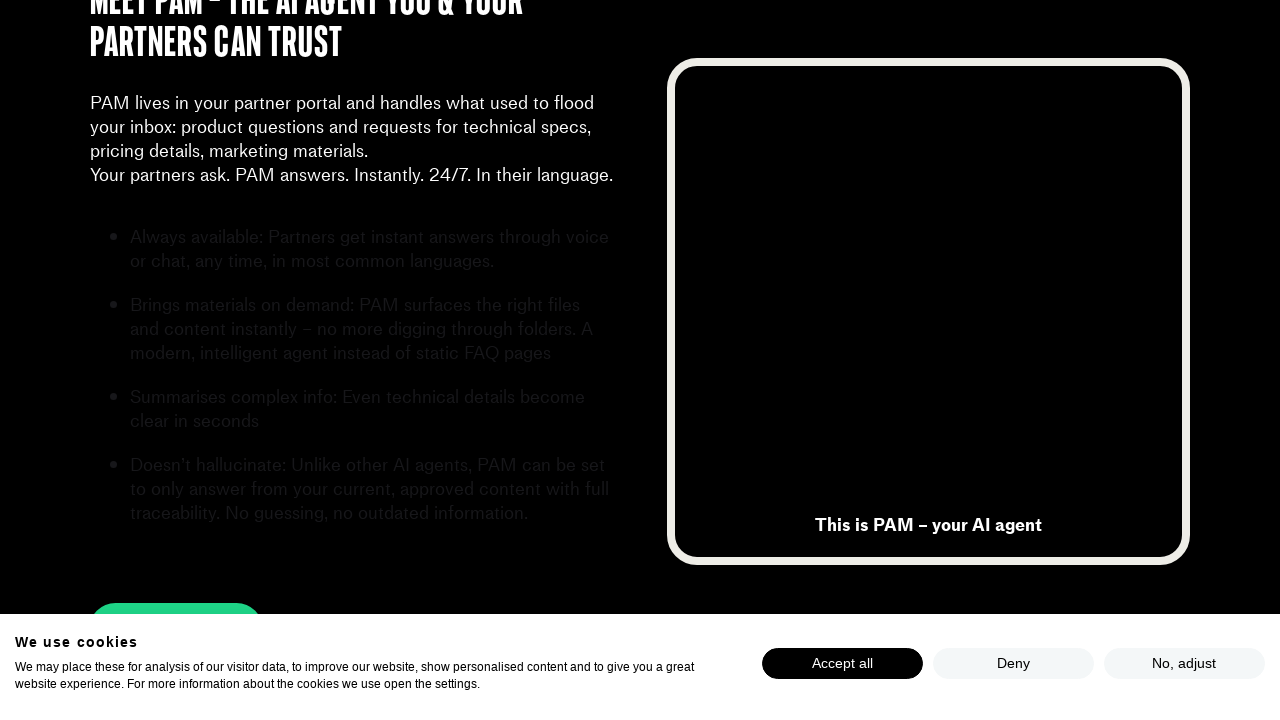

Scrolled to position 1200px
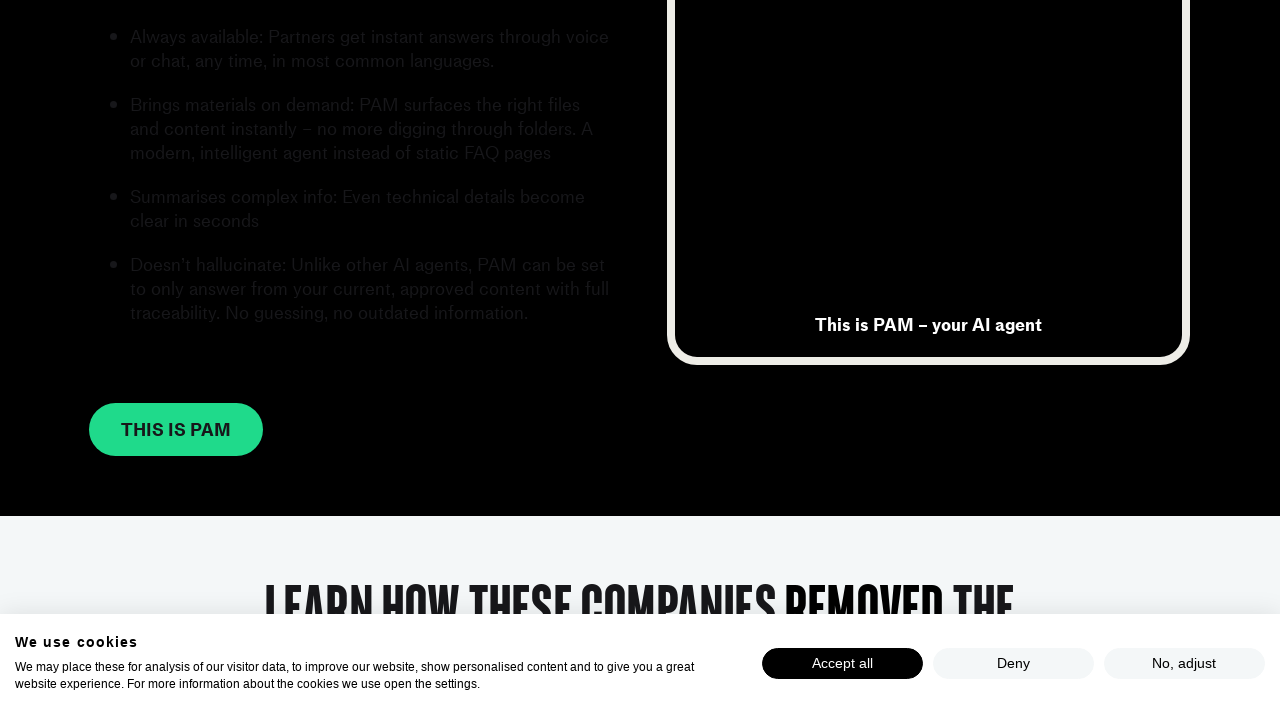

Waited 500ms for content to load at scroll position 1200px
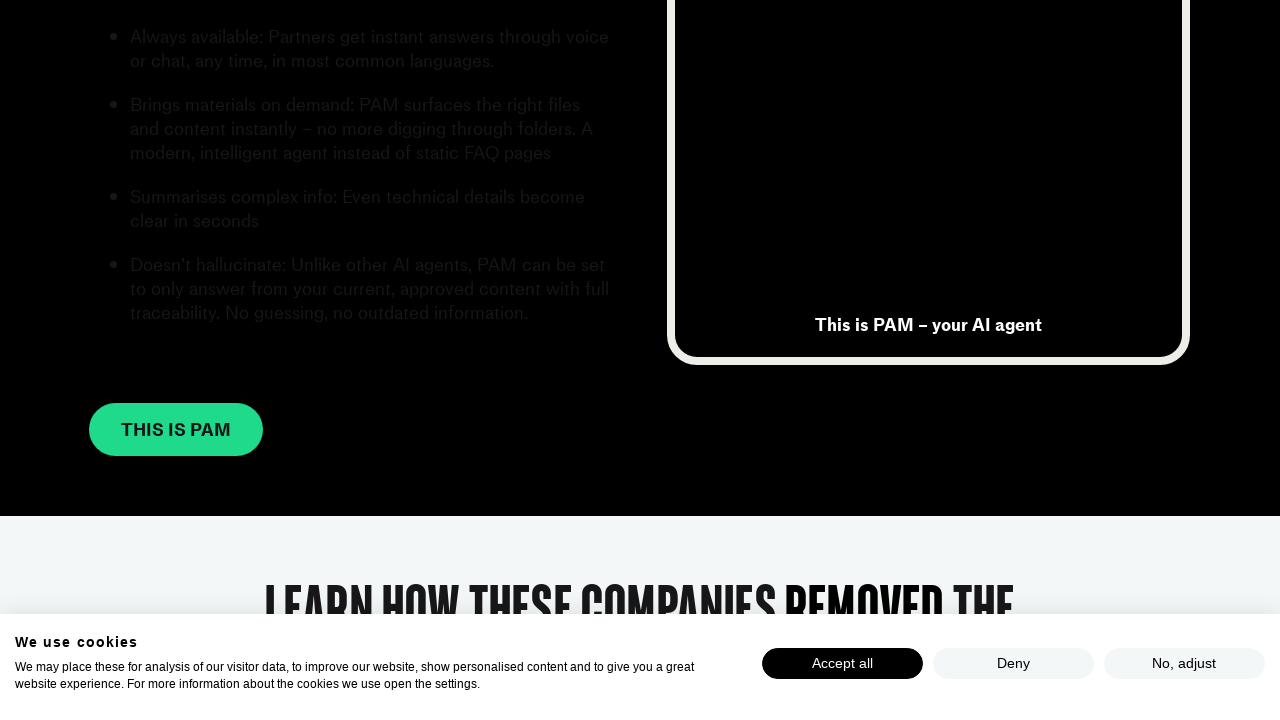

Scrolled to position 1400px
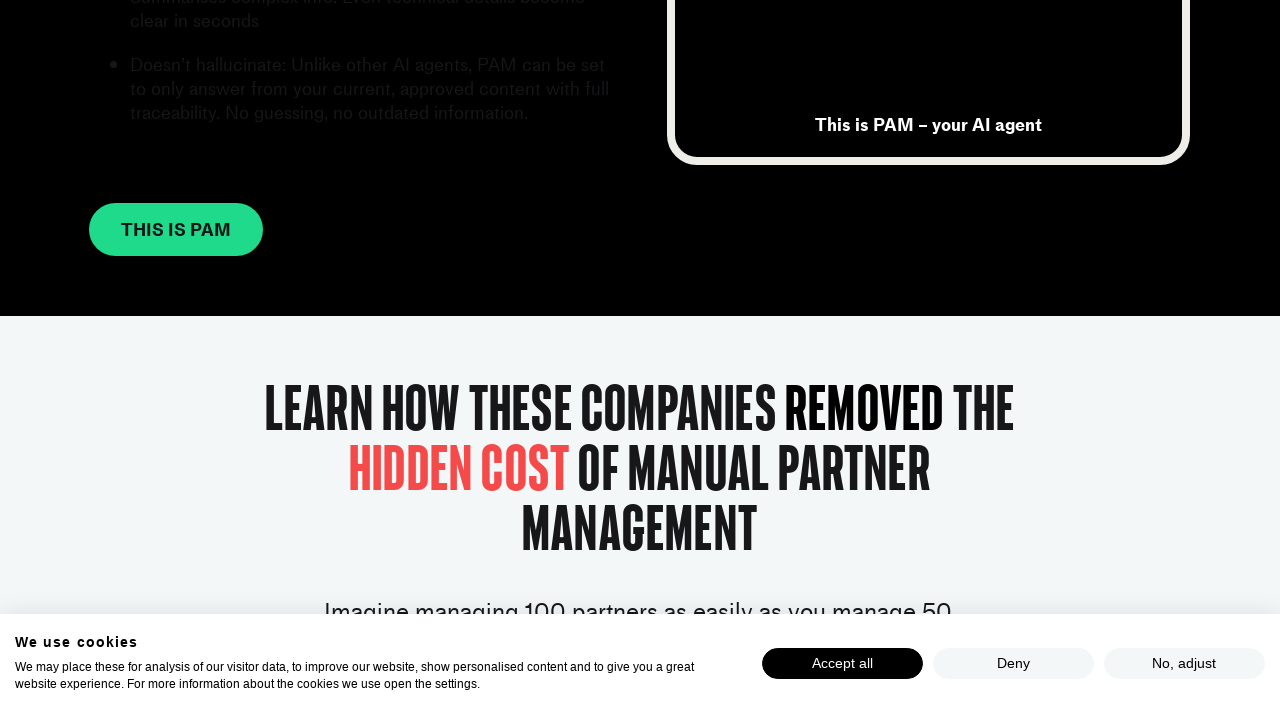

Waited 500ms for content to load at scroll position 1400px
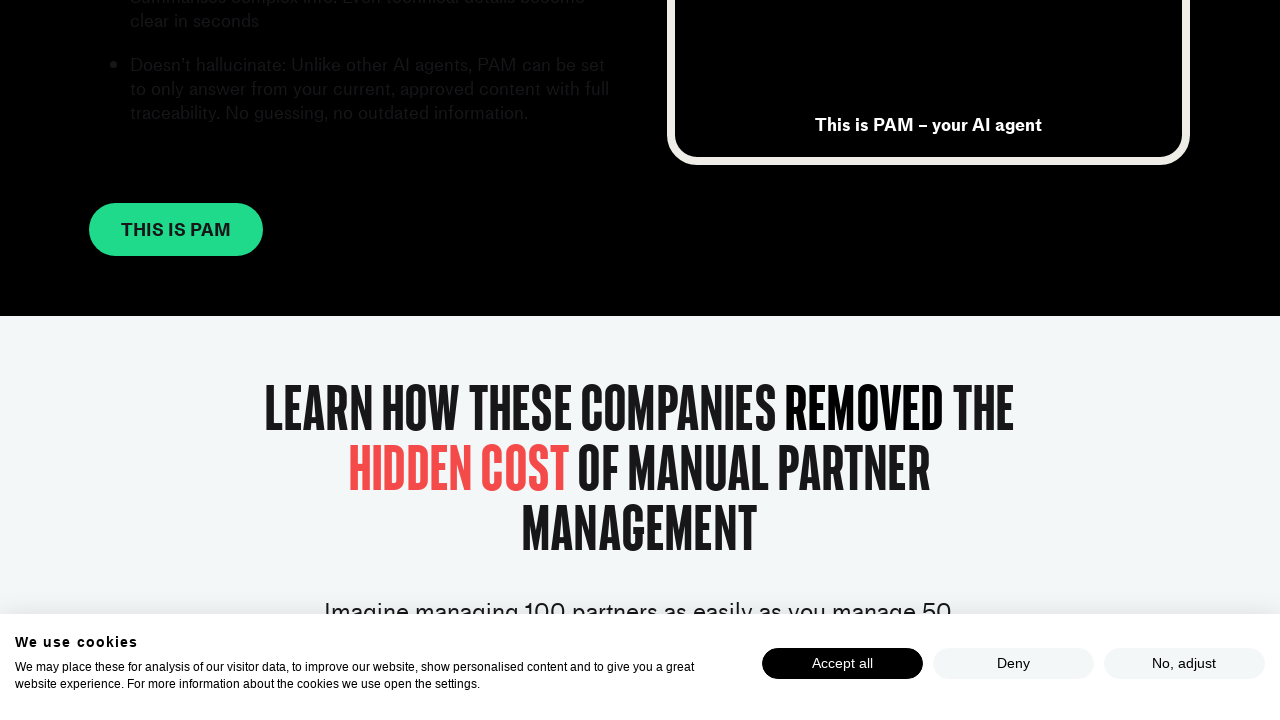

Scrolled to position 1600px
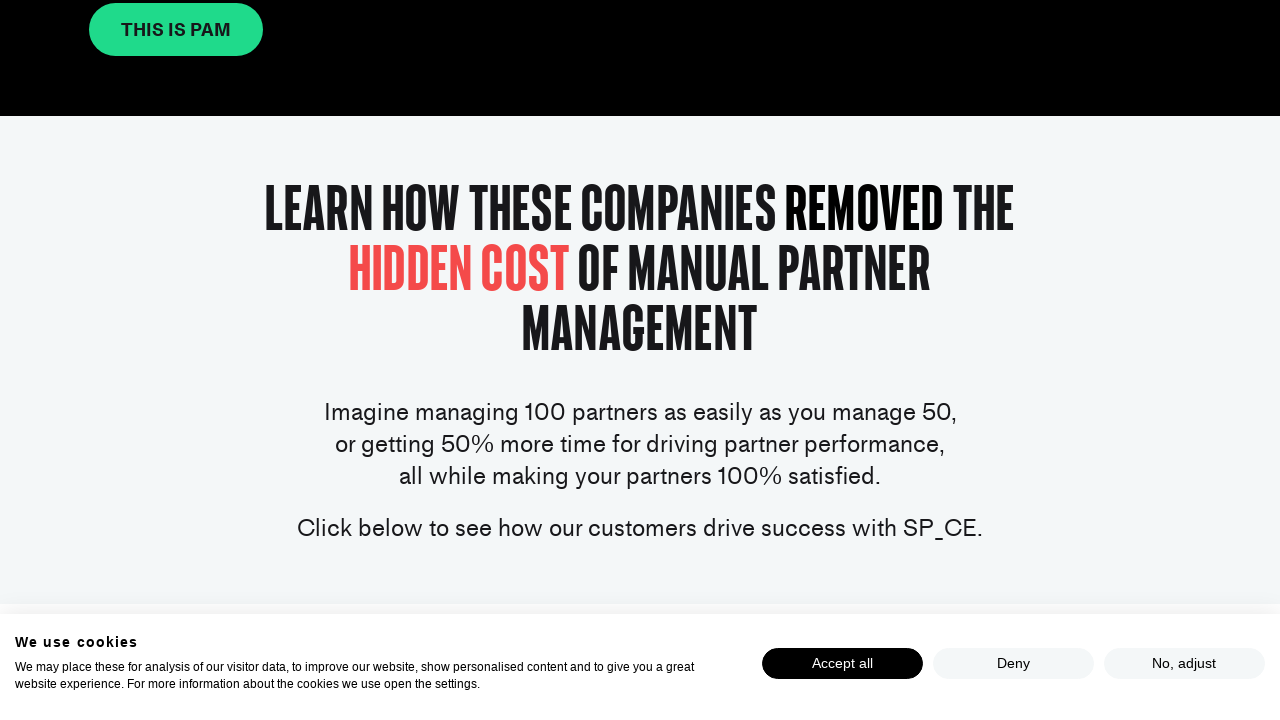

Waited 500ms for content to load at scroll position 1600px
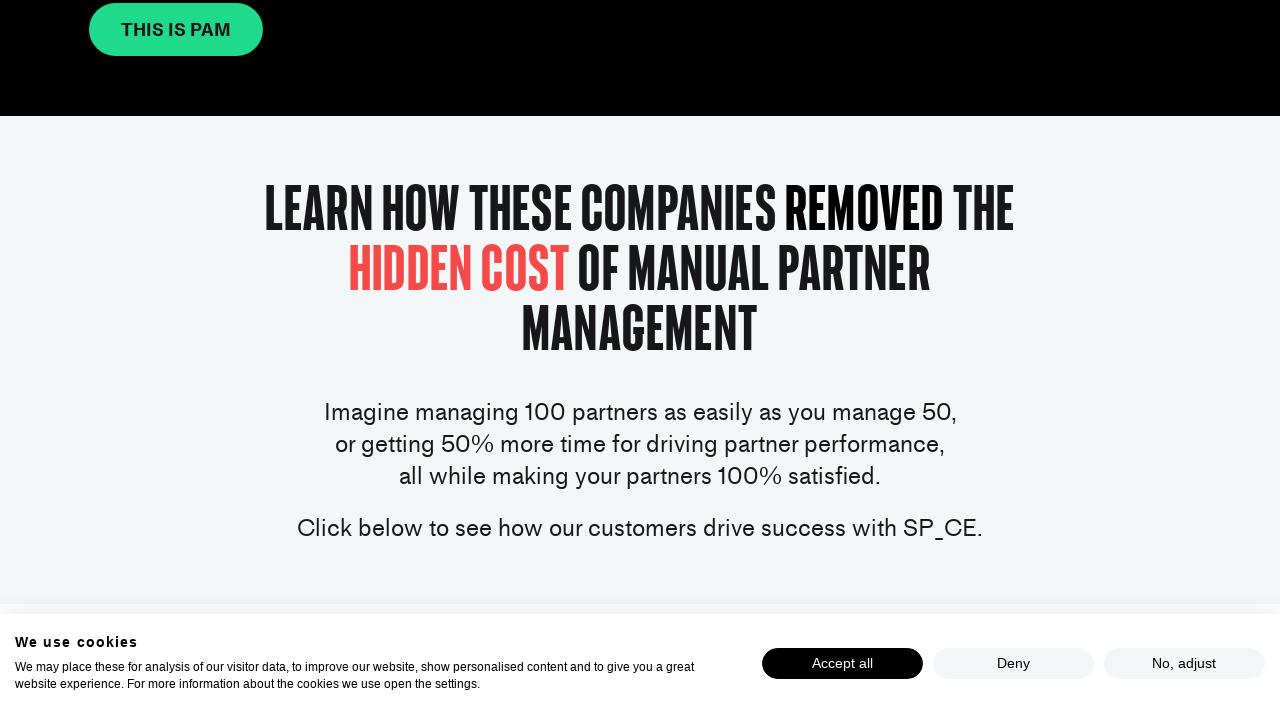

Scrolled to position 1800px
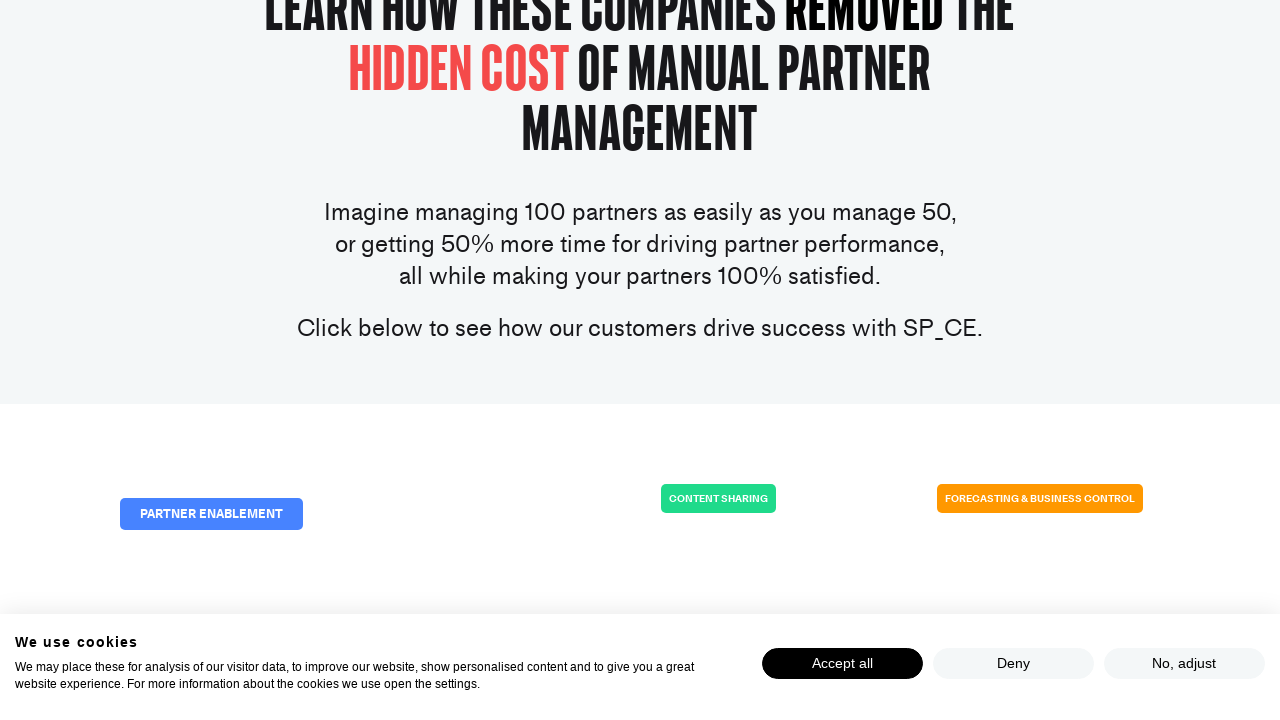

Waited 500ms for content to load at scroll position 1800px
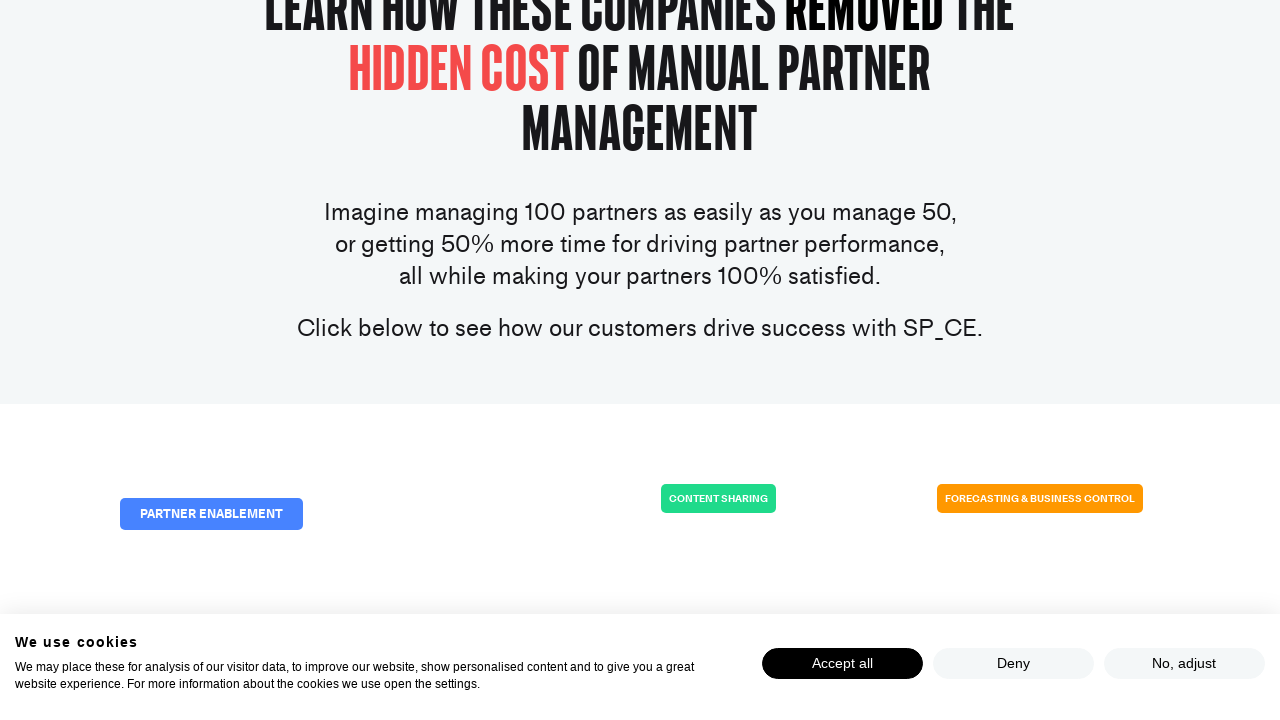

Scrolled to position 2000px
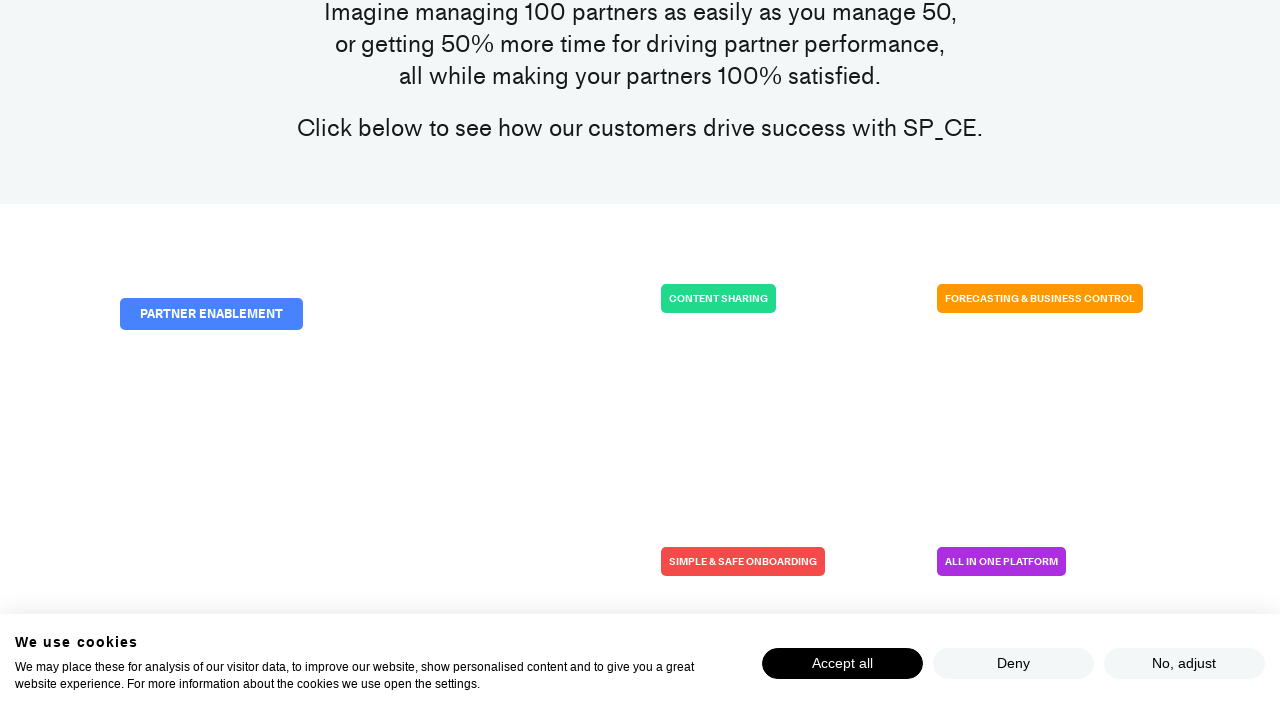

Waited 500ms for content to load at scroll position 2000px
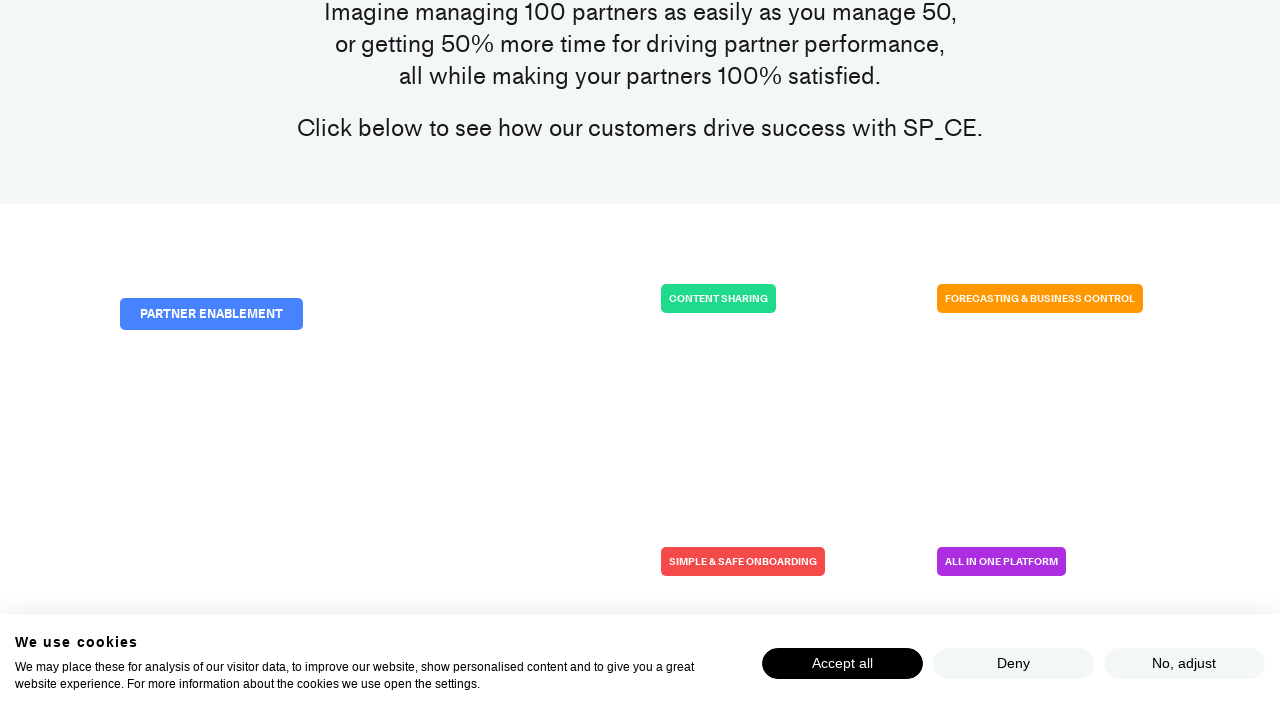

Scrolled to position 2200px
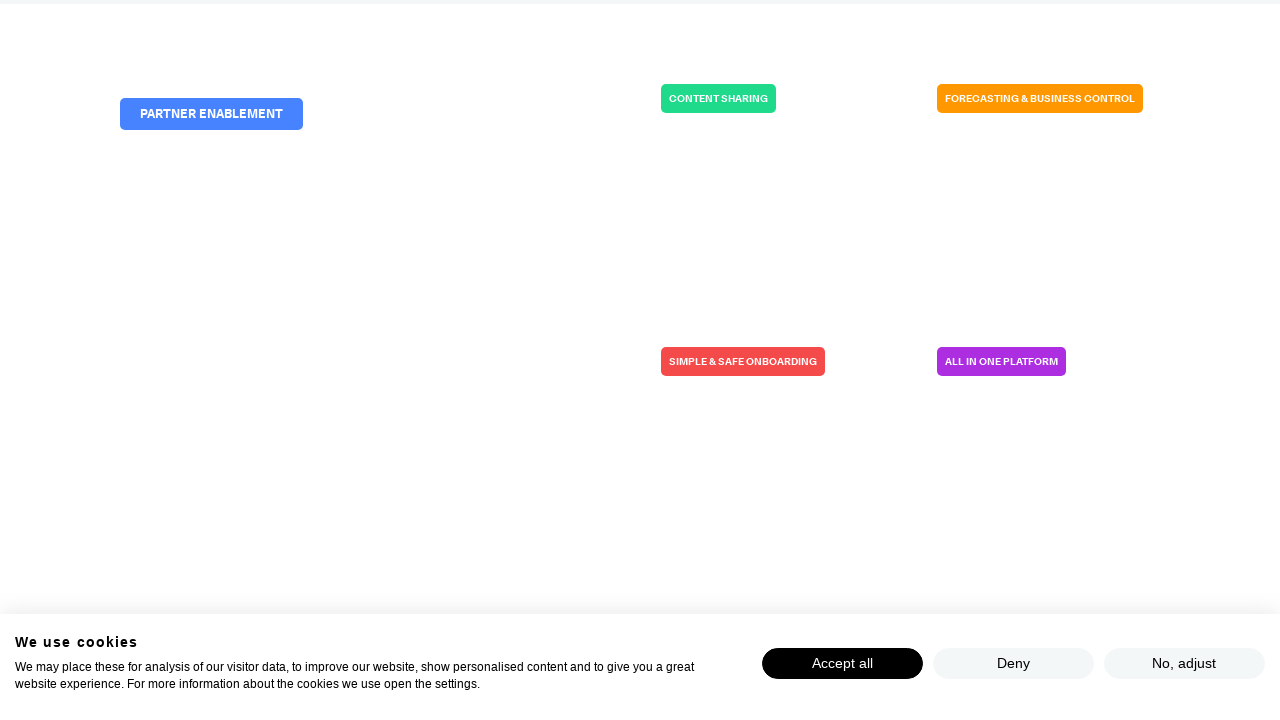

Waited 500ms for content to load at scroll position 2200px
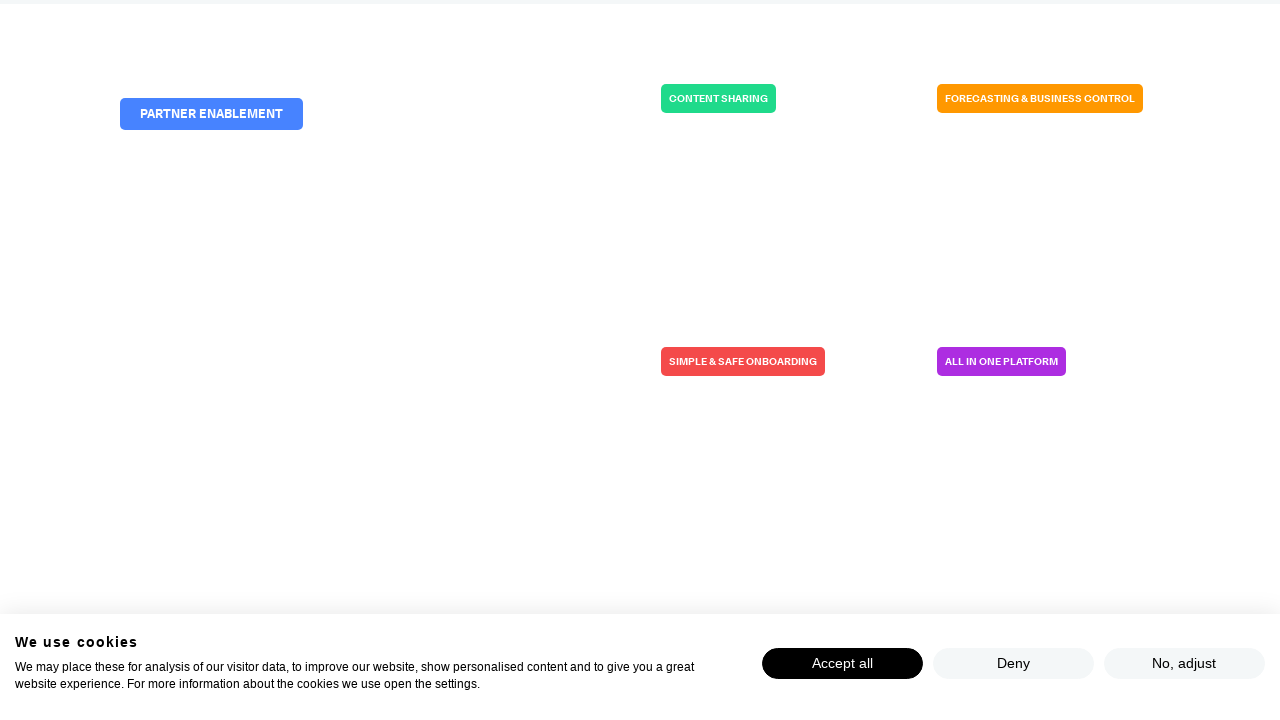

Scrolled to position 2400px
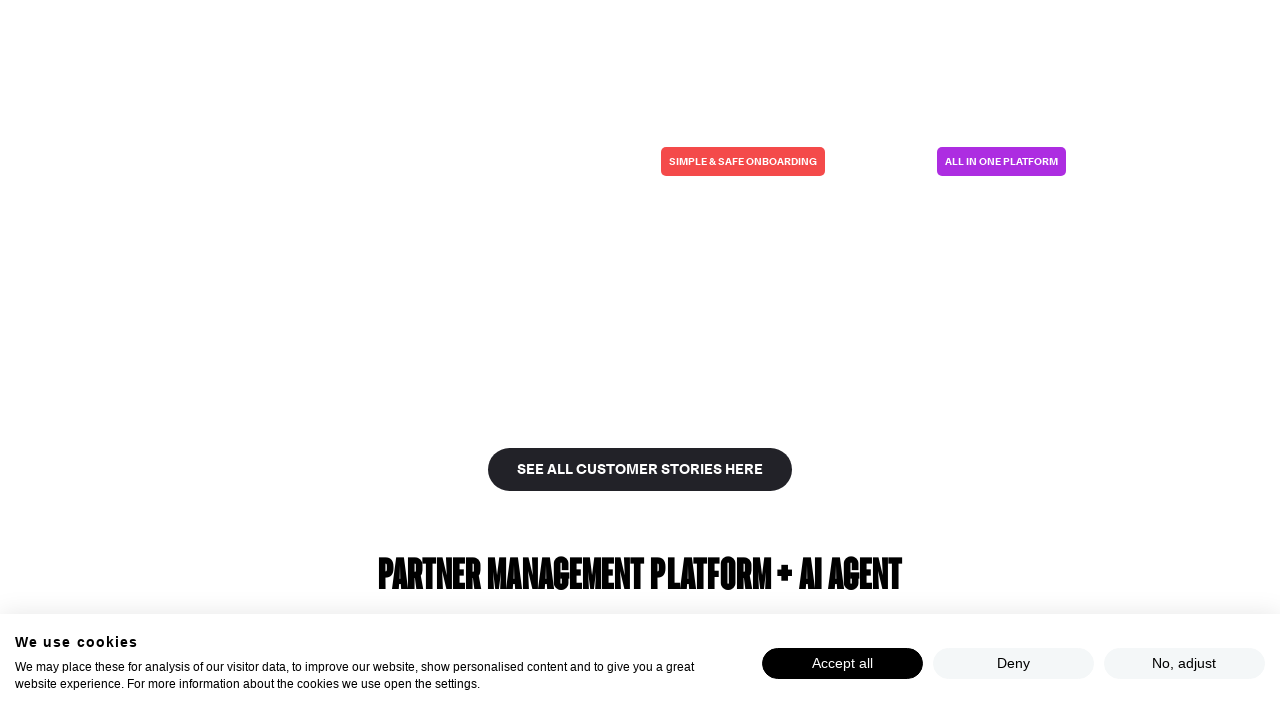

Waited 500ms for content to load at scroll position 2400px
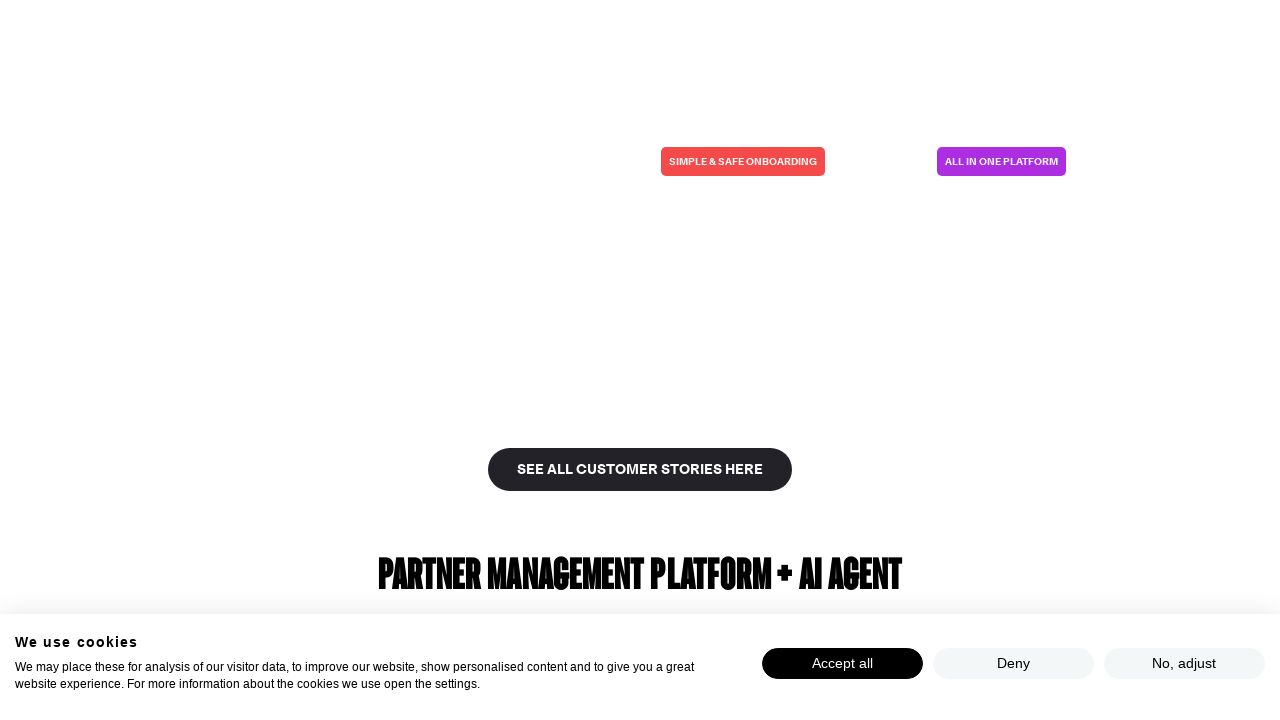

Scrolled to position 2600px
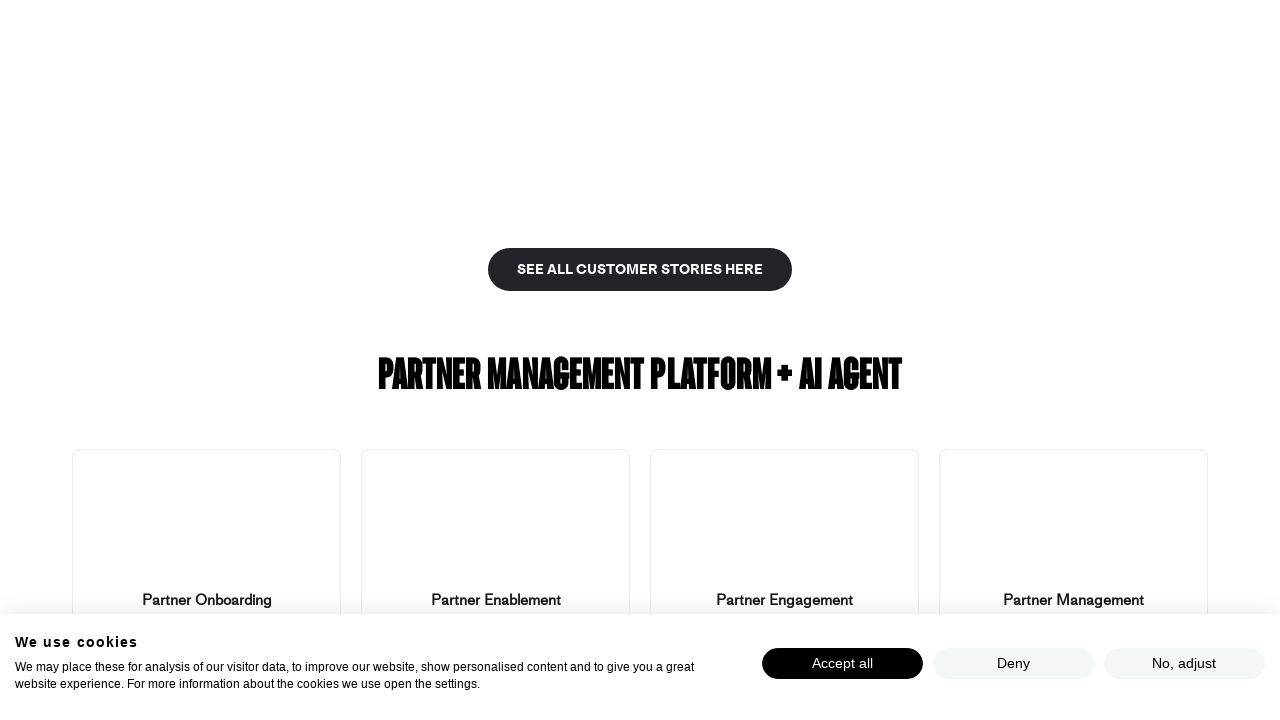

Waited 500ms for content to load at scroll position 2600px
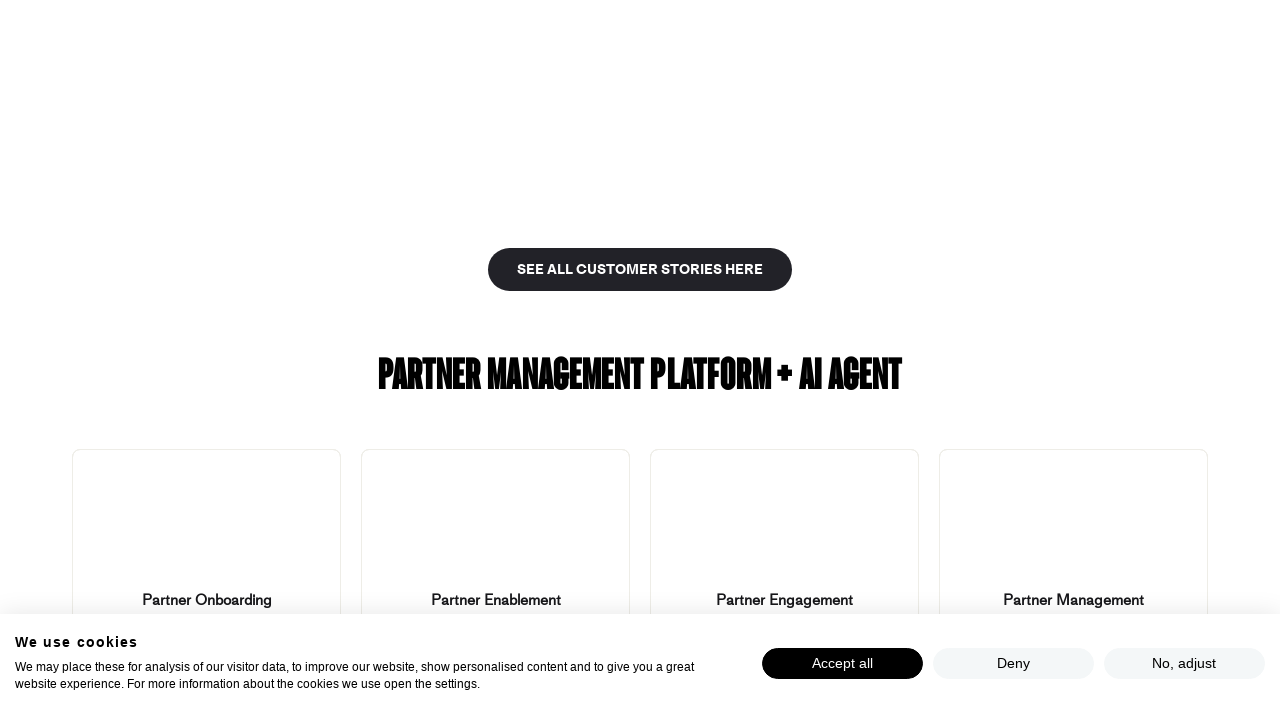

Scrolled to position 2800px
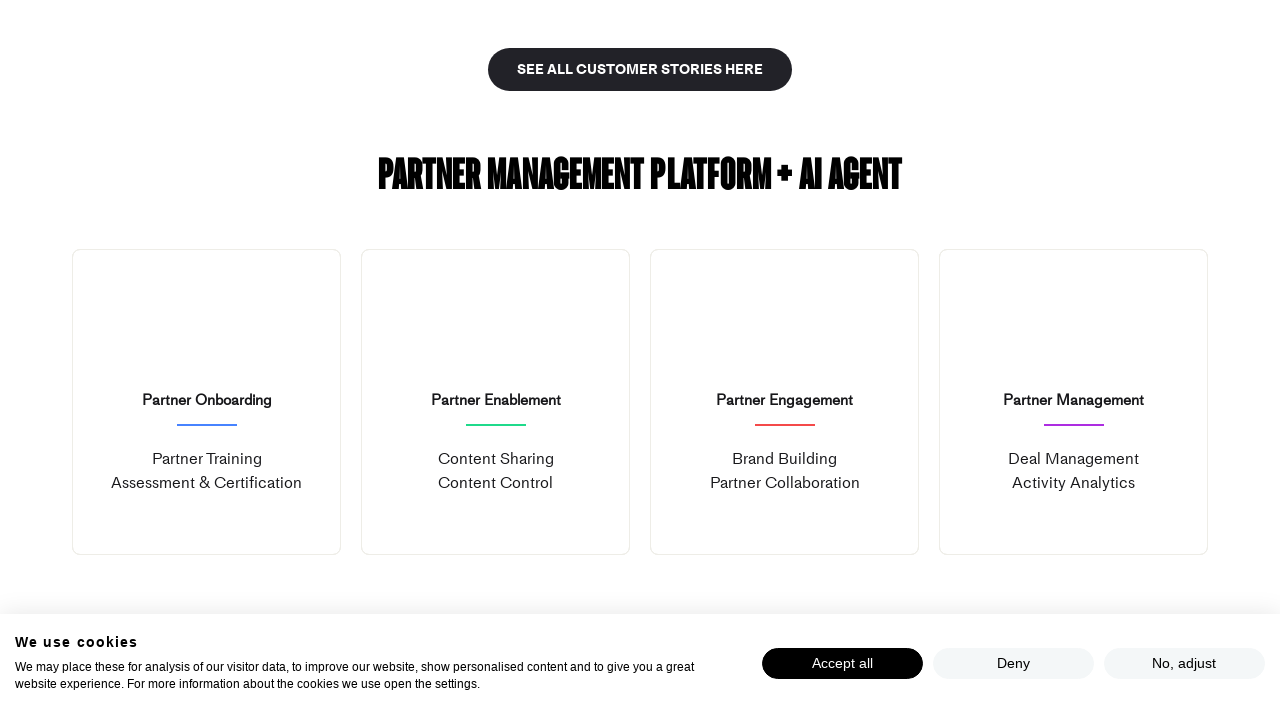

Waited 500ms for content to load at scroll position 2800px
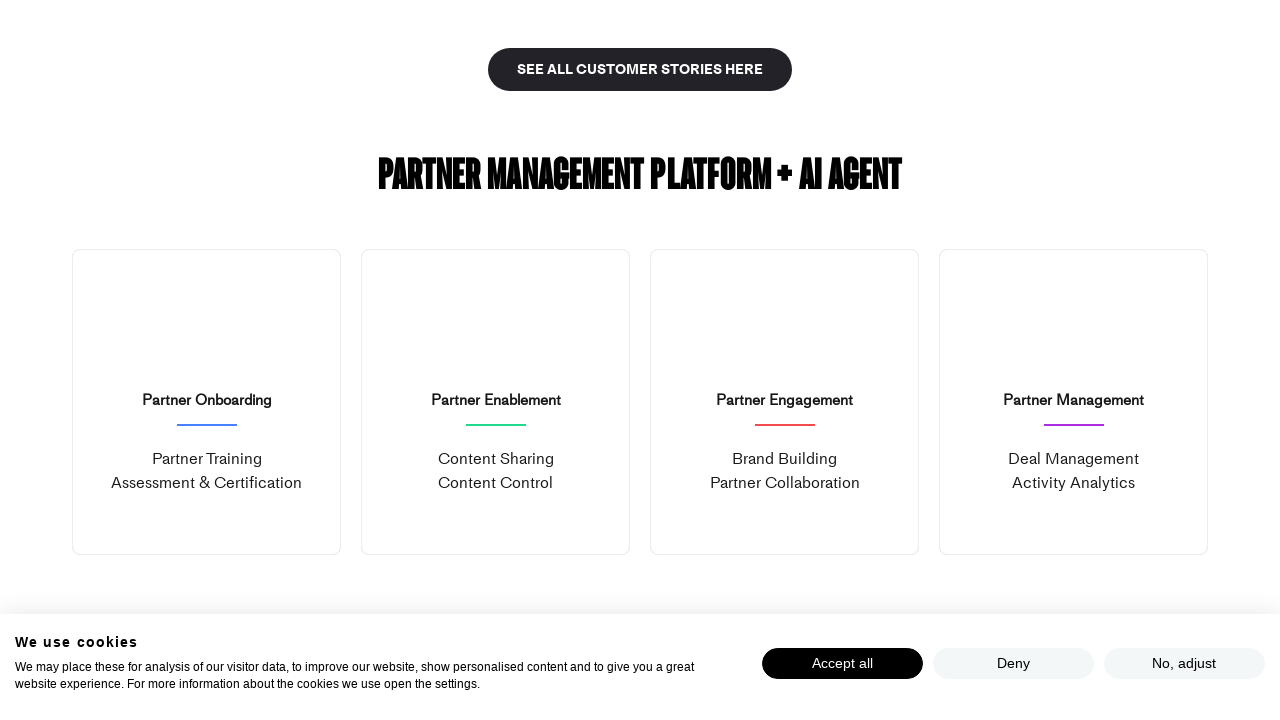

Scrolled to position 3000px
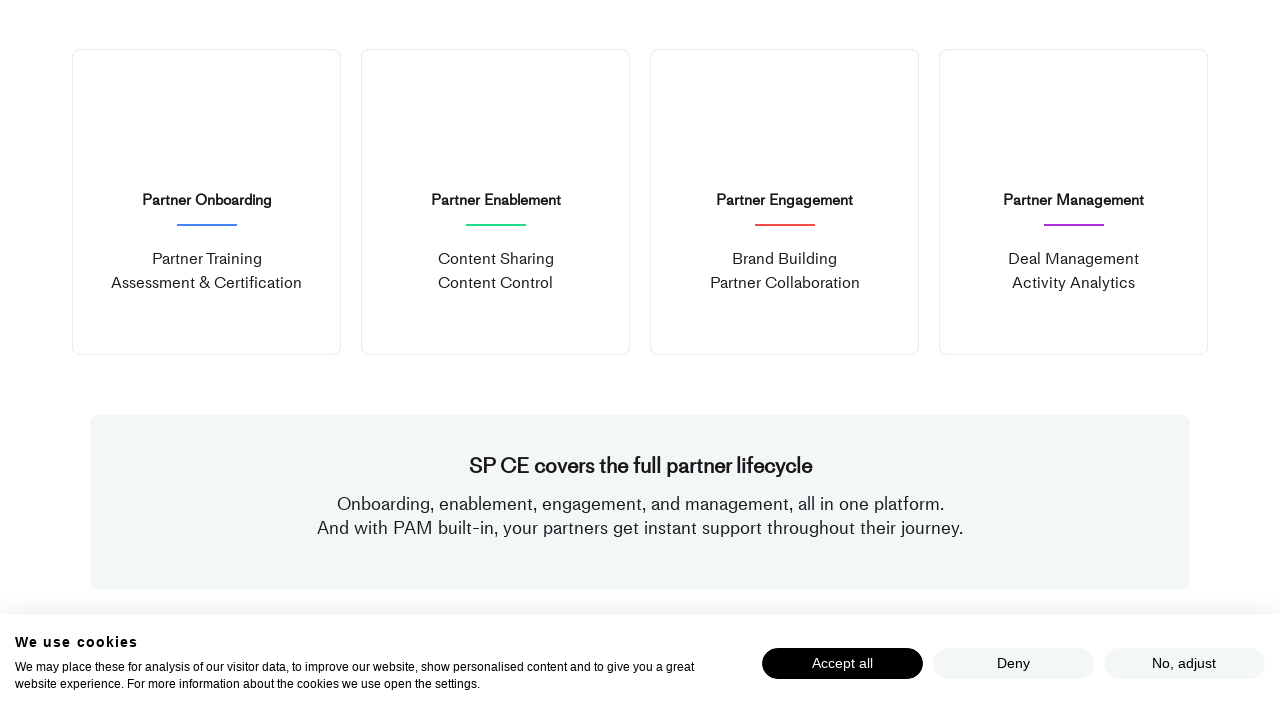

Waited 500ms for content to load at scroll position 3000px
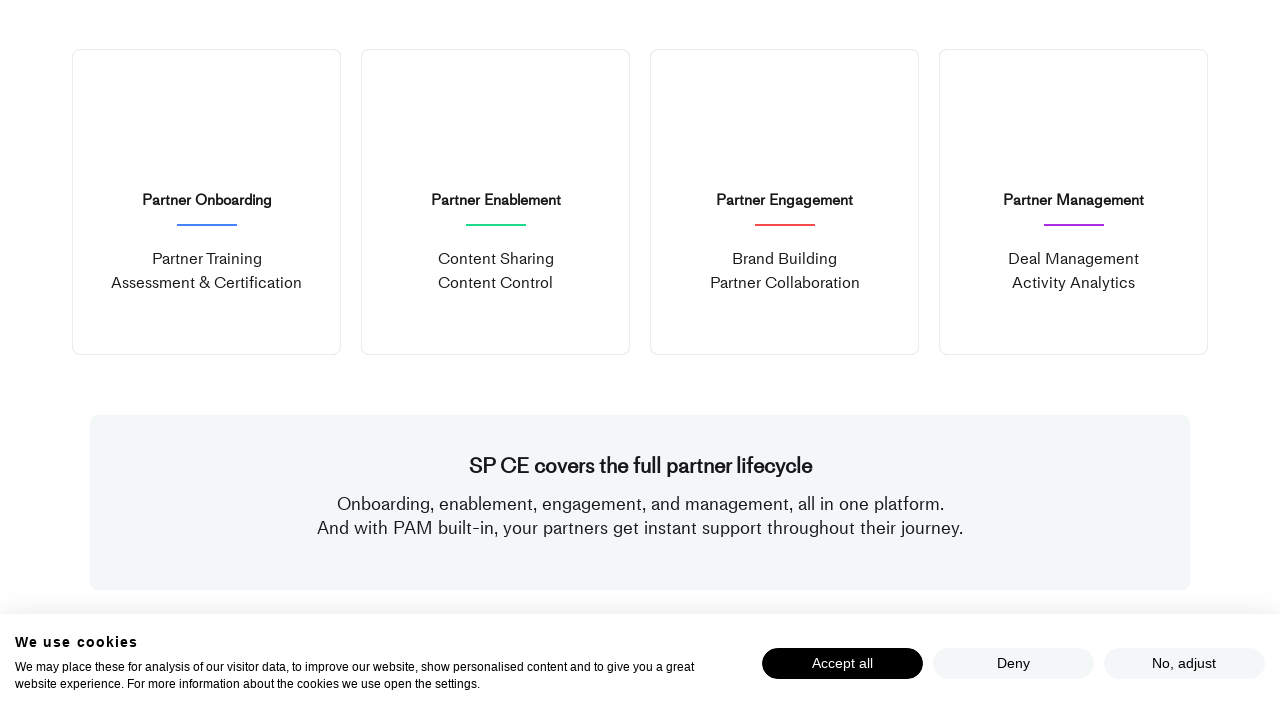

Scrolled to position 3200px
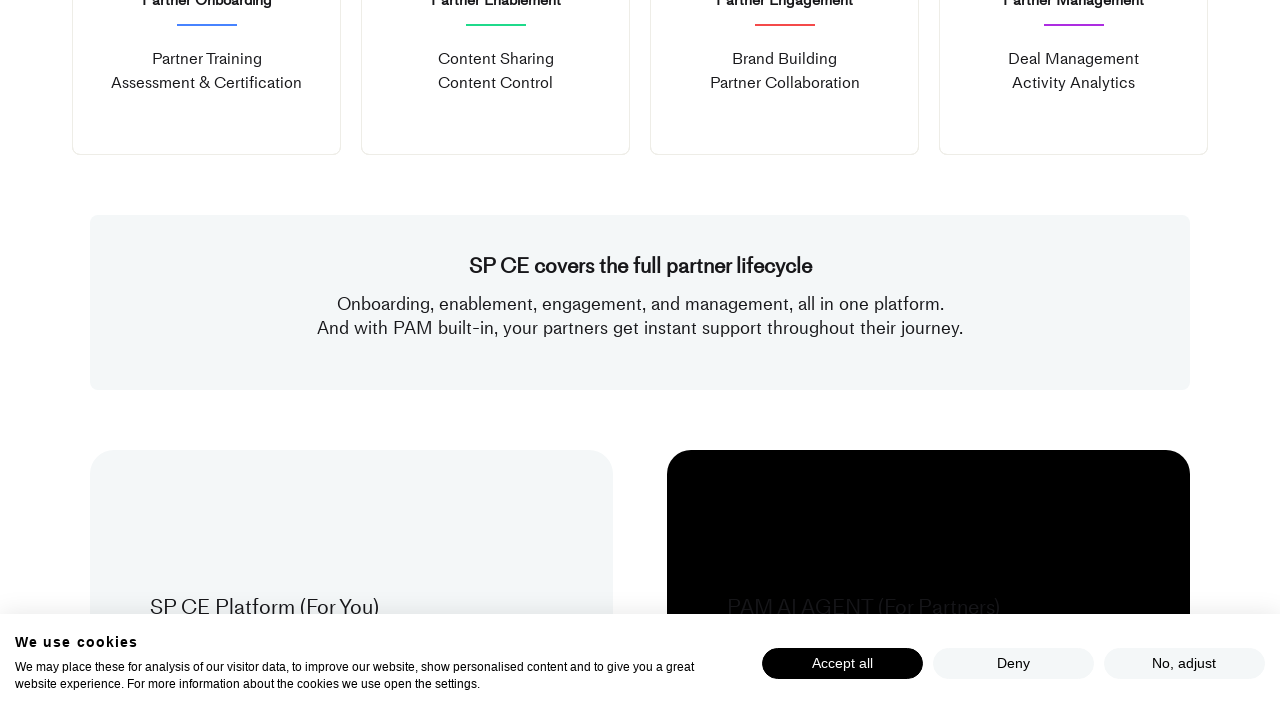

Waited 500ms for content to load at scroll position 3200px
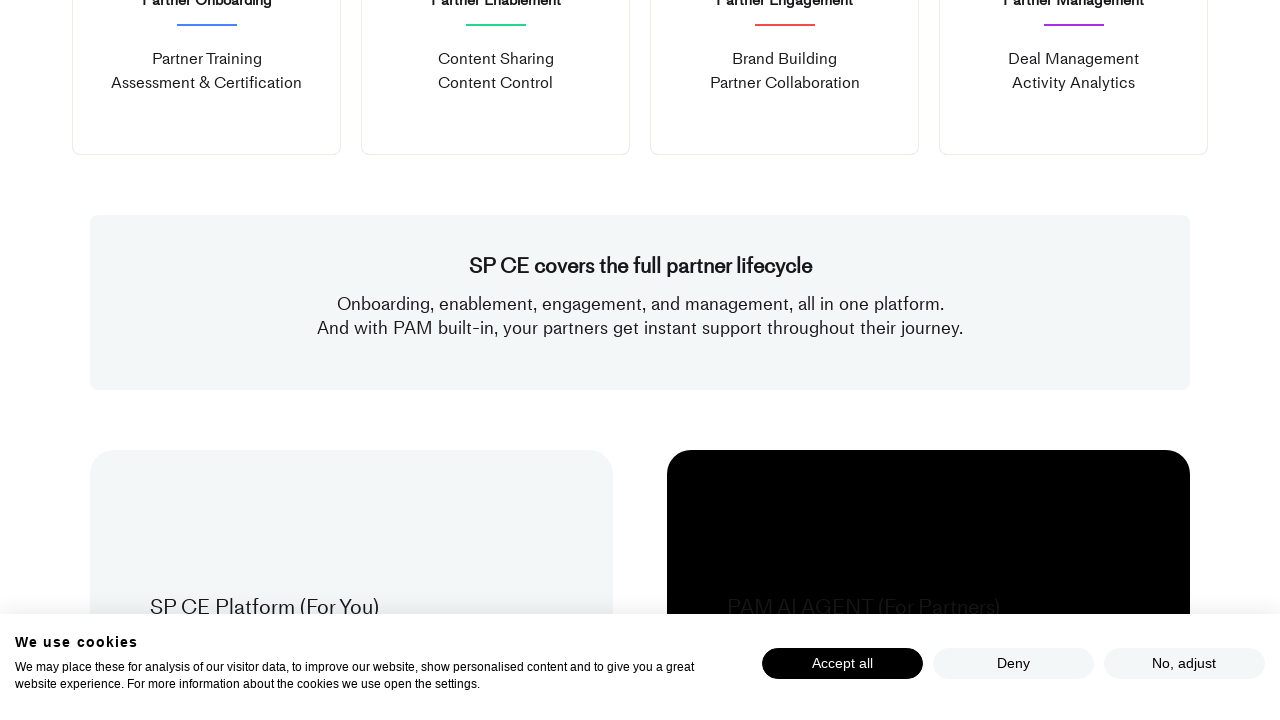

Scrolled to position 3400px
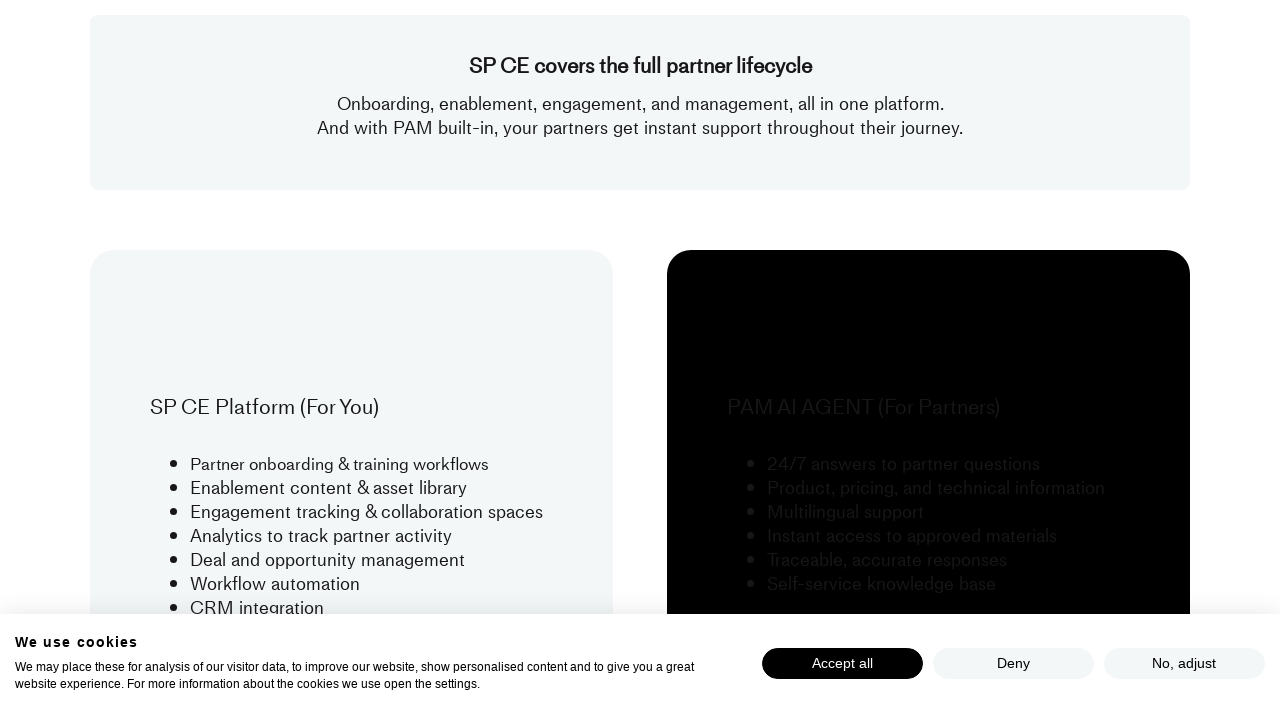

Waited 500ms for content to load at scroll position 3400px
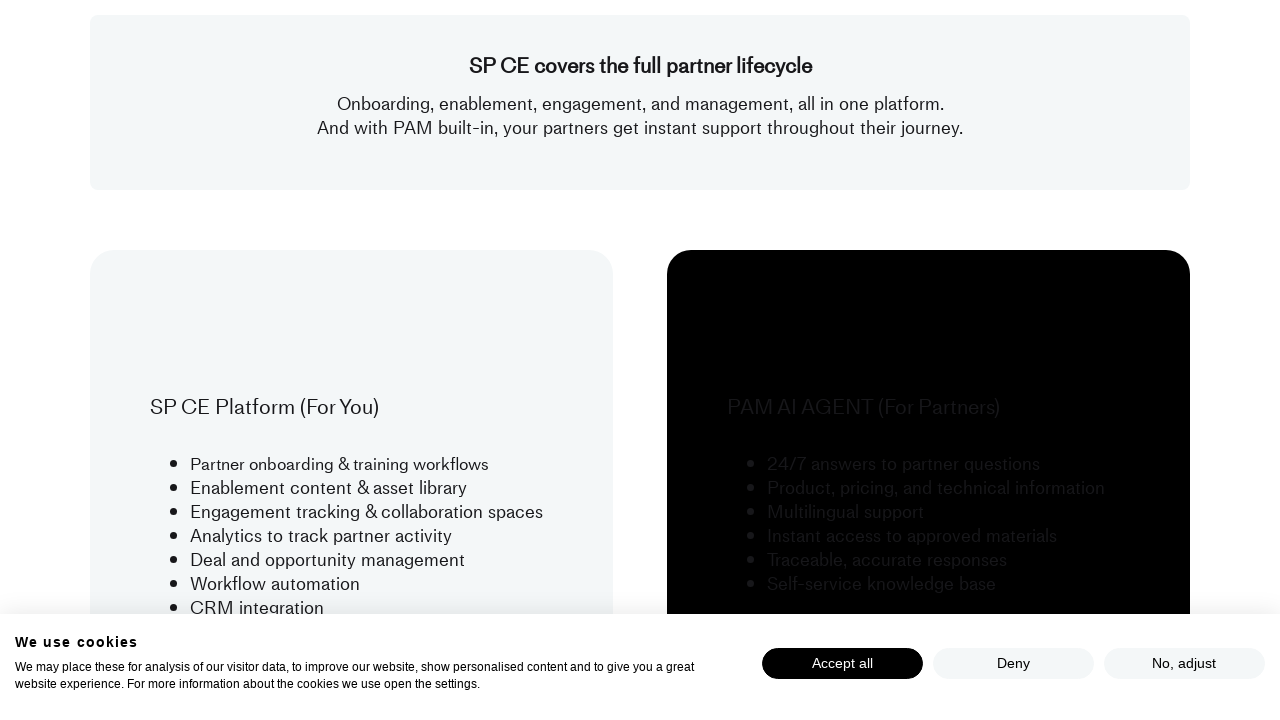

Scrolled to position 3600px
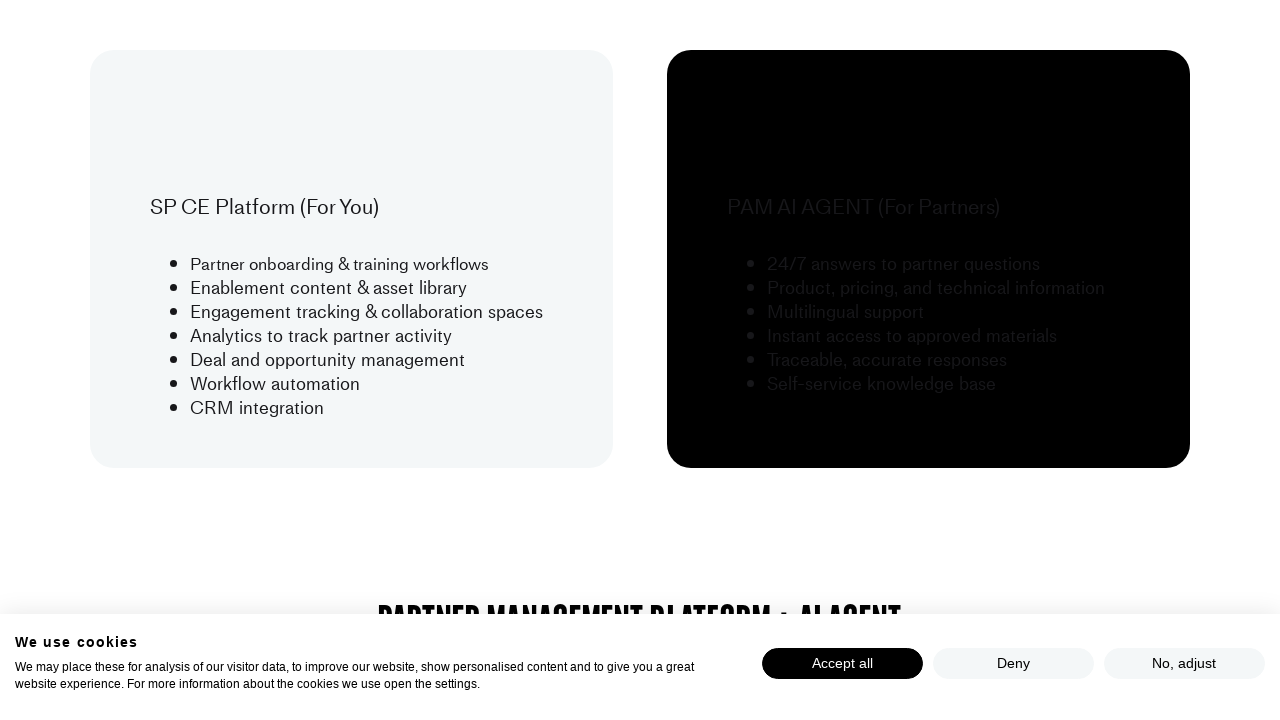

Waited 500ms for content to load at scroll position 3600px
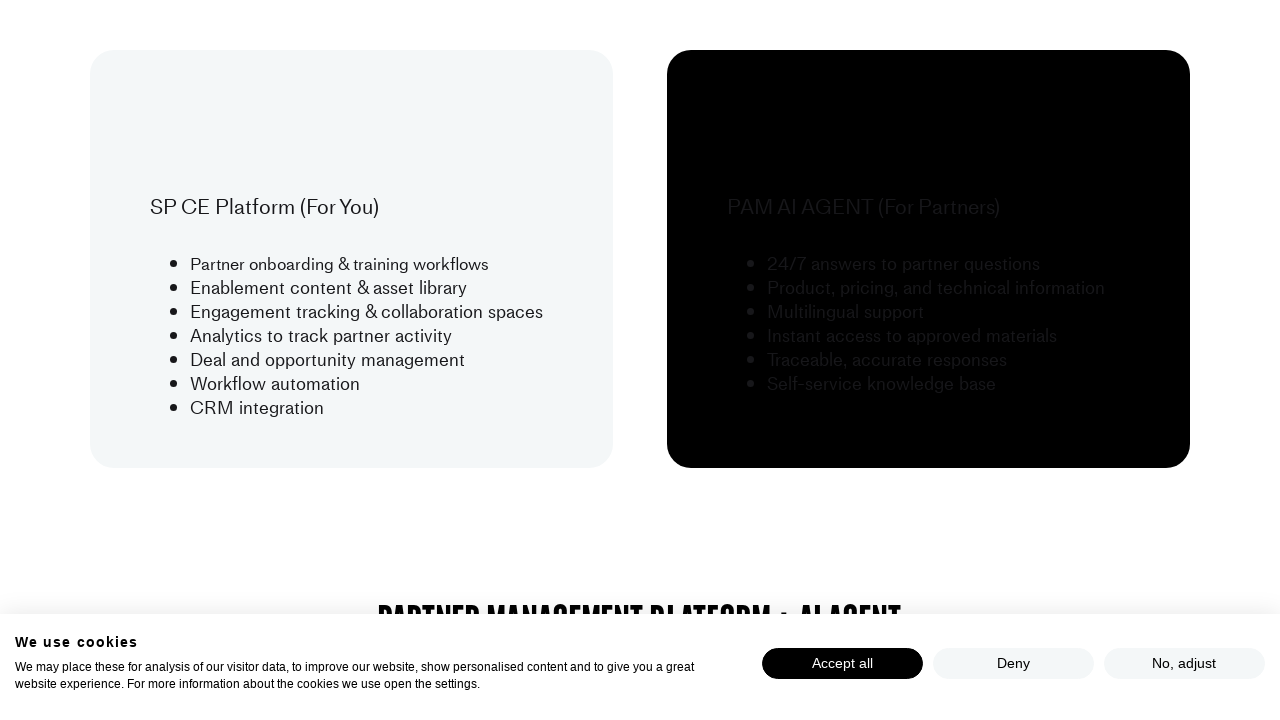

Scrolled to position 3800px
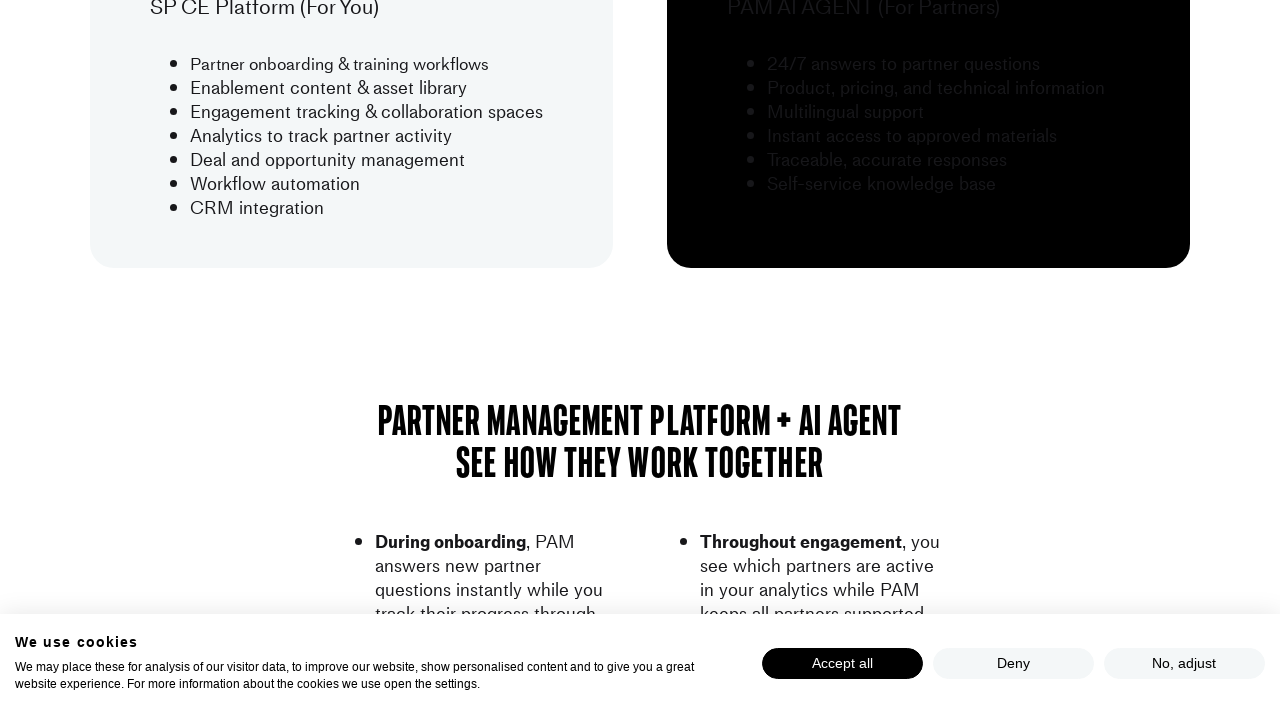

Waited 500ms for content to load at scroll position 3800px
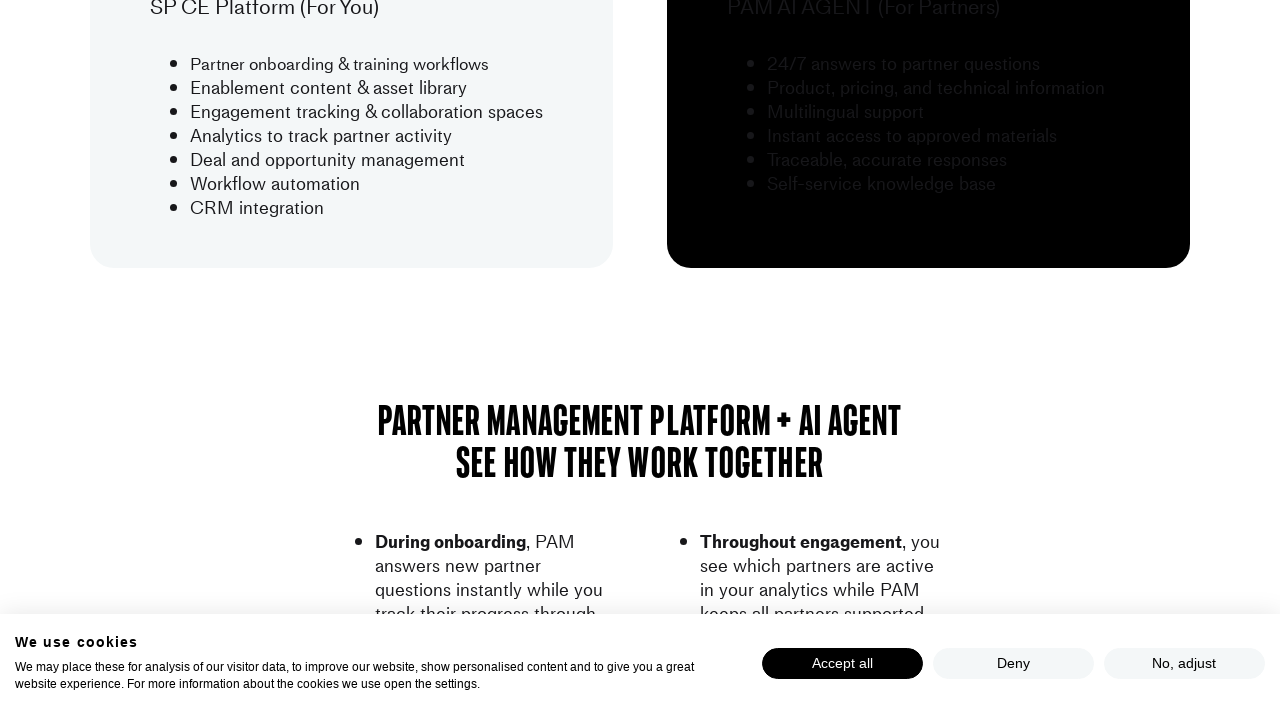

Scrolled to position 4000px
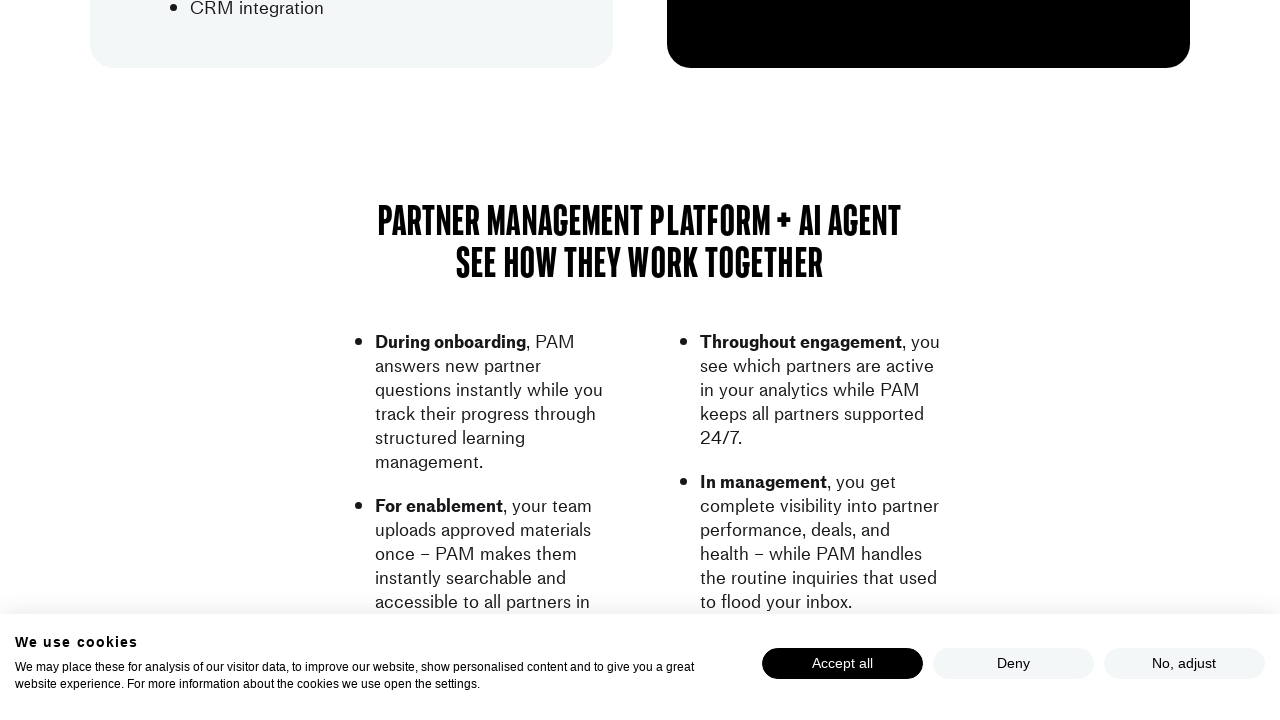

Waited 500ms for content to load at scroll position 4000px
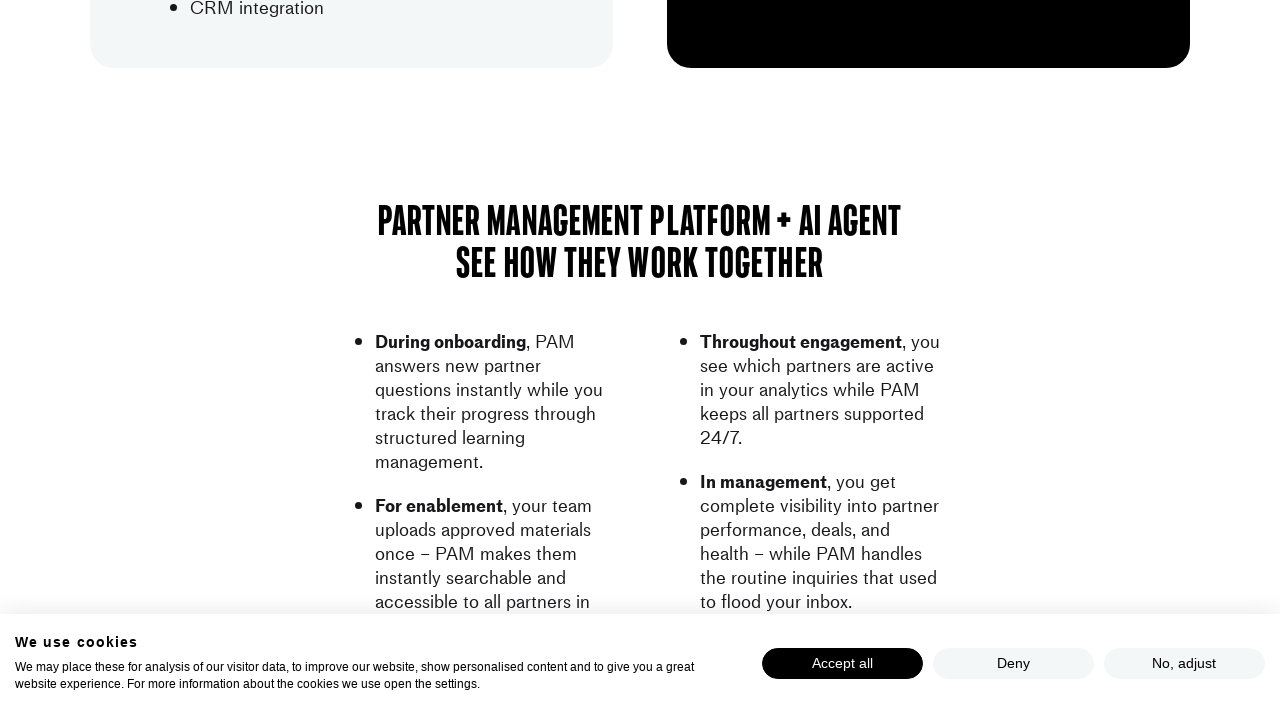

Scrolled to position 4200px
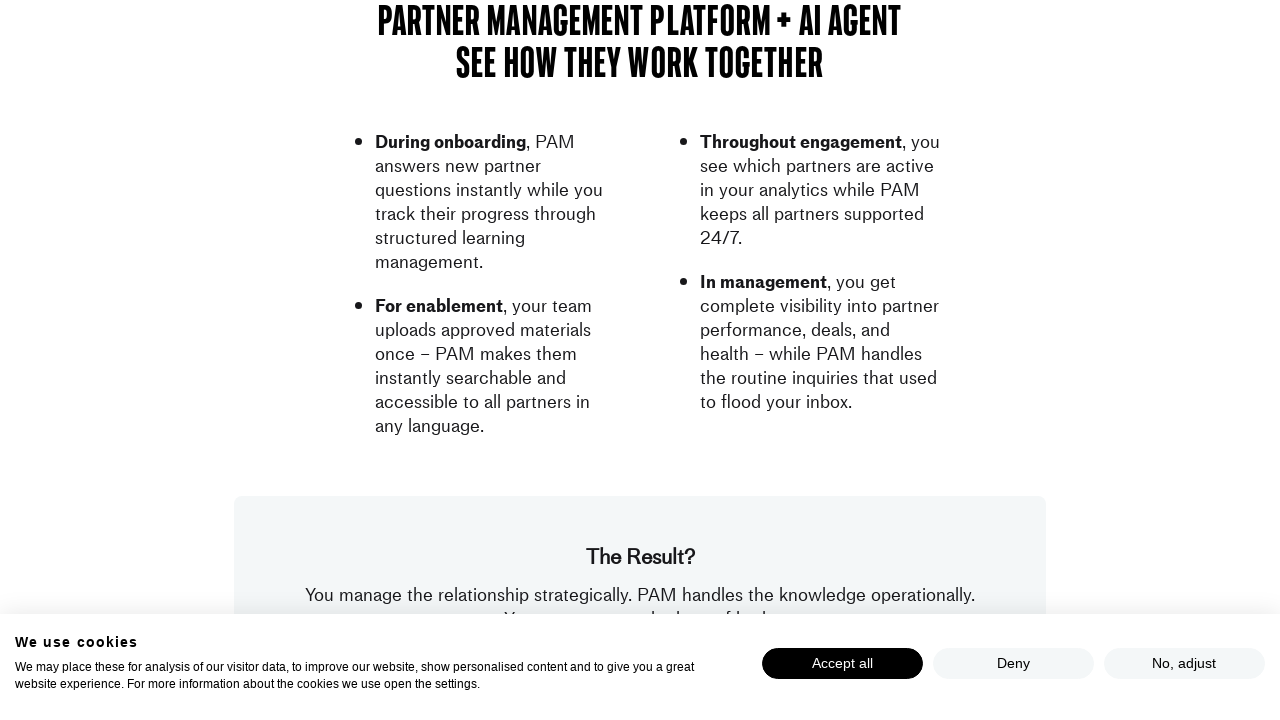

Waited 500ms for content to load at scroll position 4200px
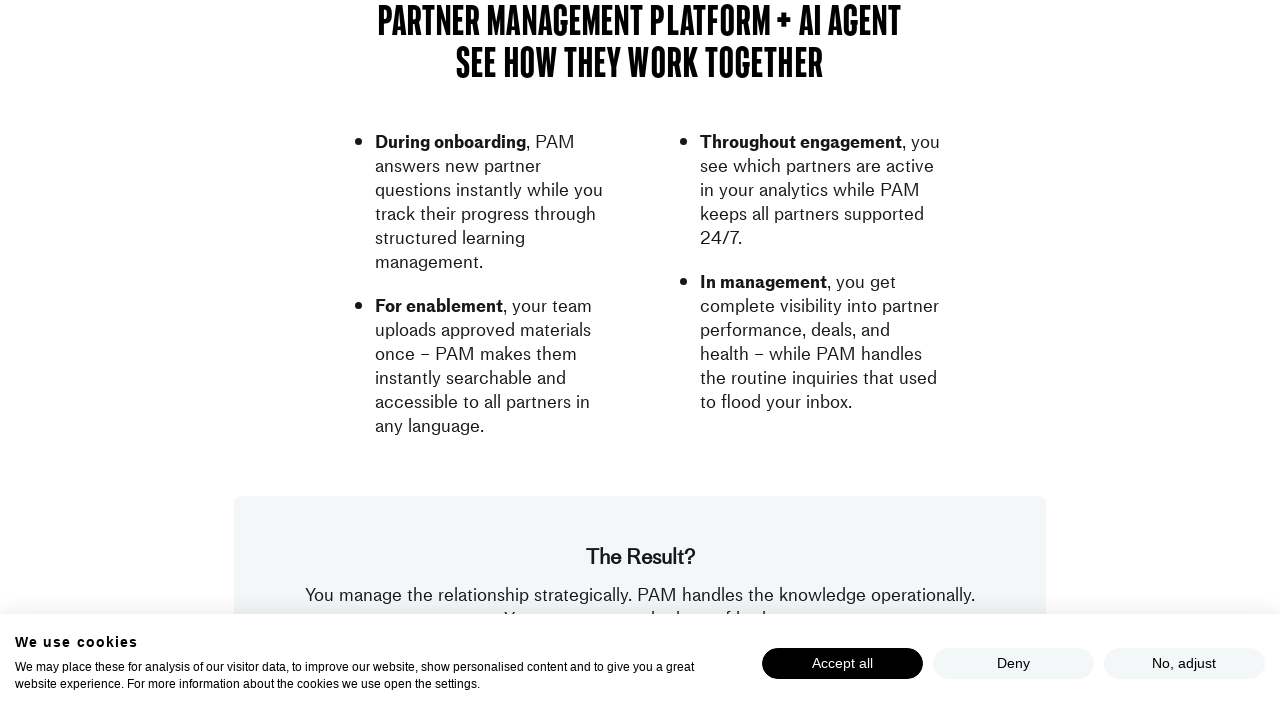

Scrolled to position 4400px
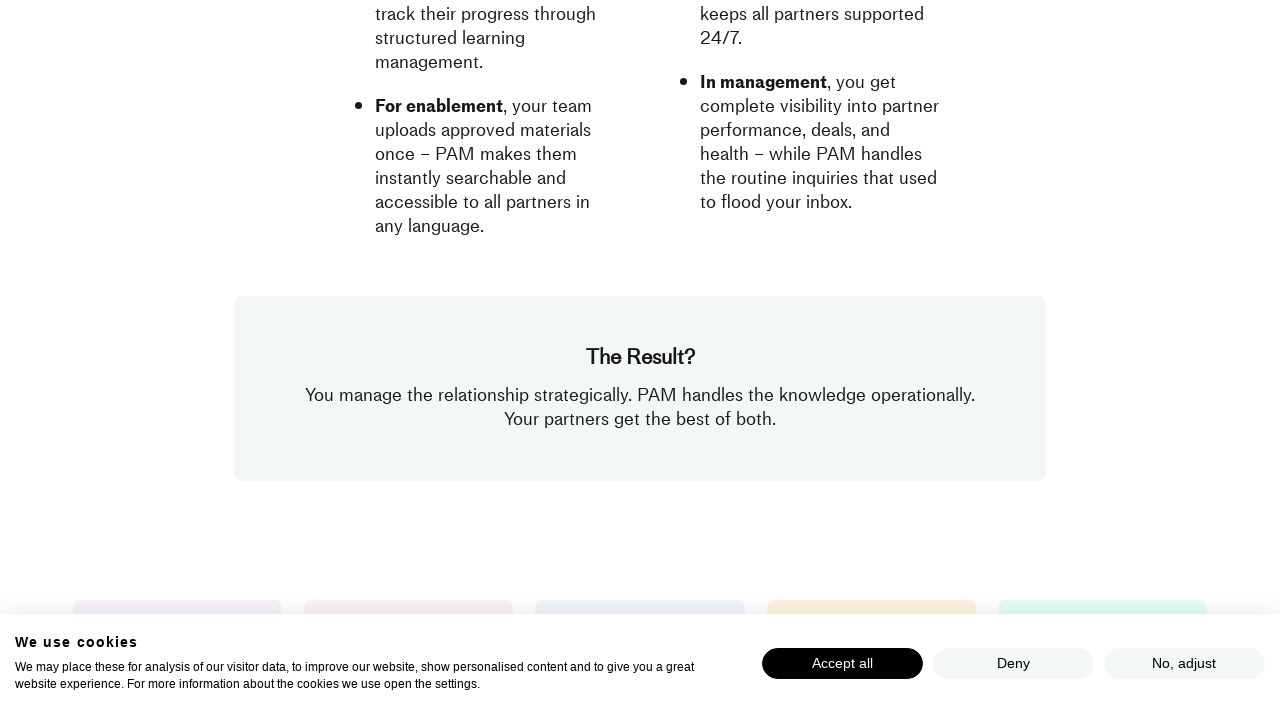

Waited 500ms for content to load at scroll position 4400px
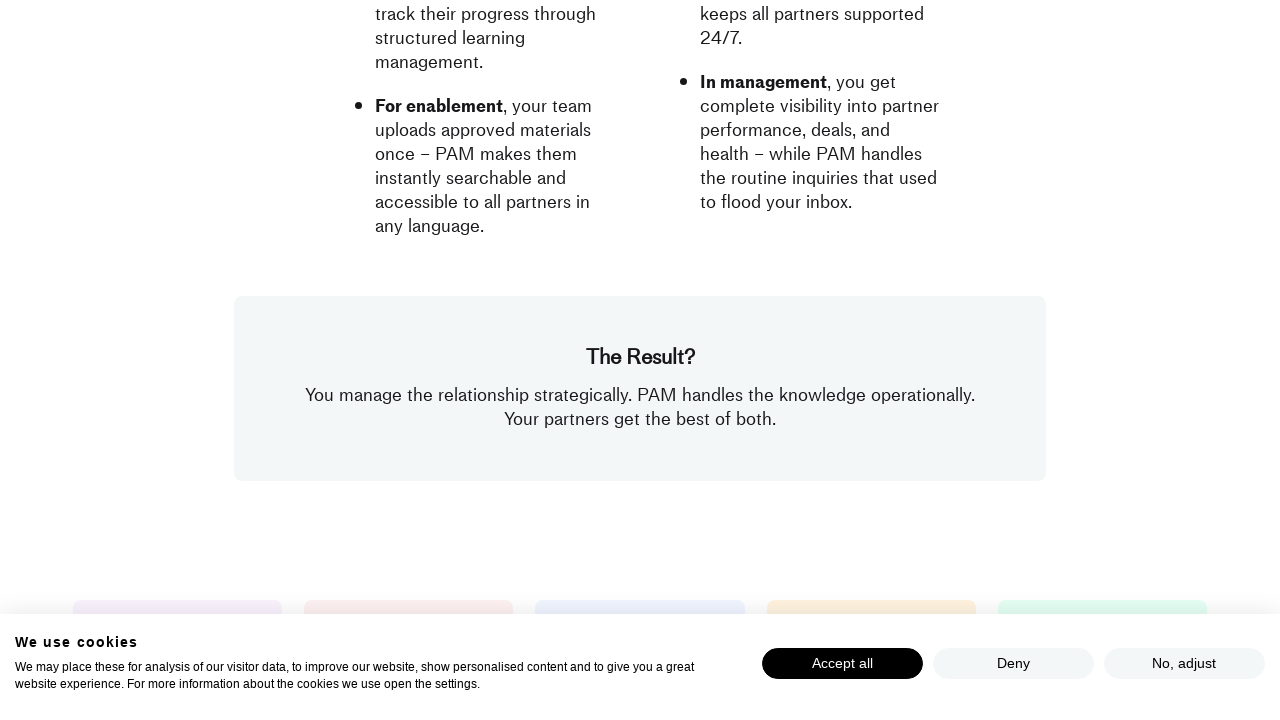

Scrolled to position 4600px
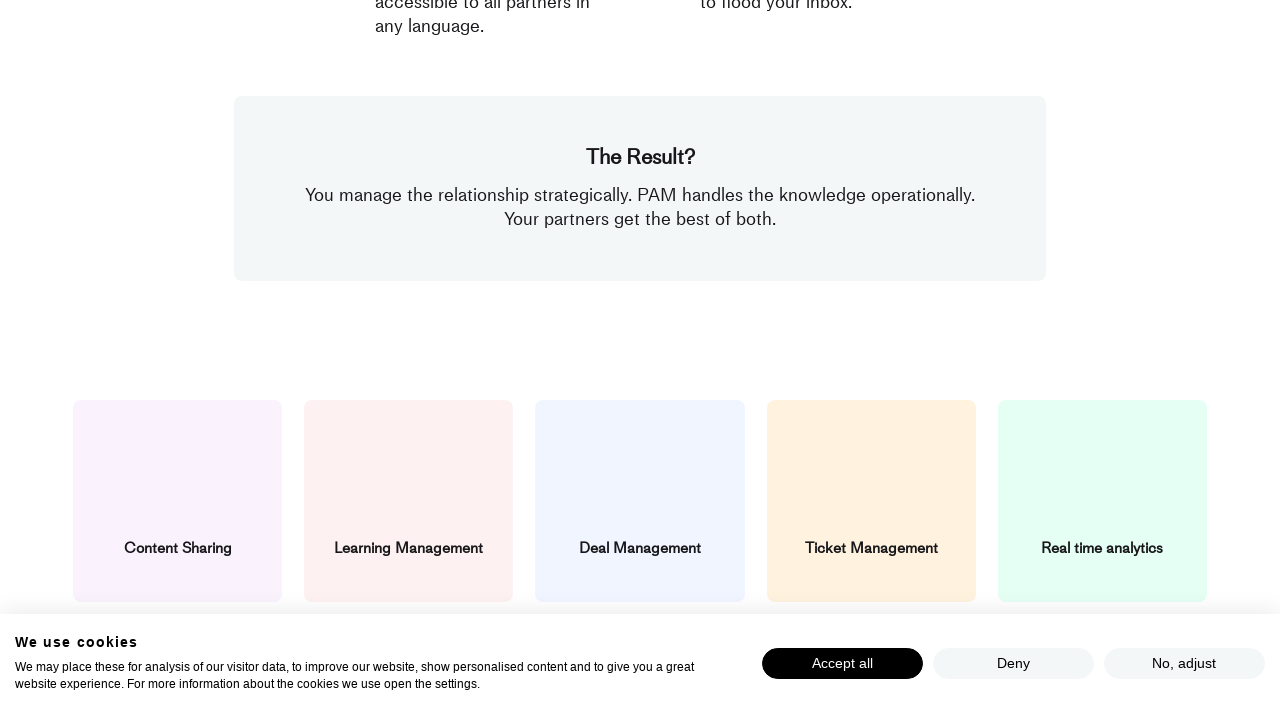

Waited 500ms for content to load at scroll position 4600px
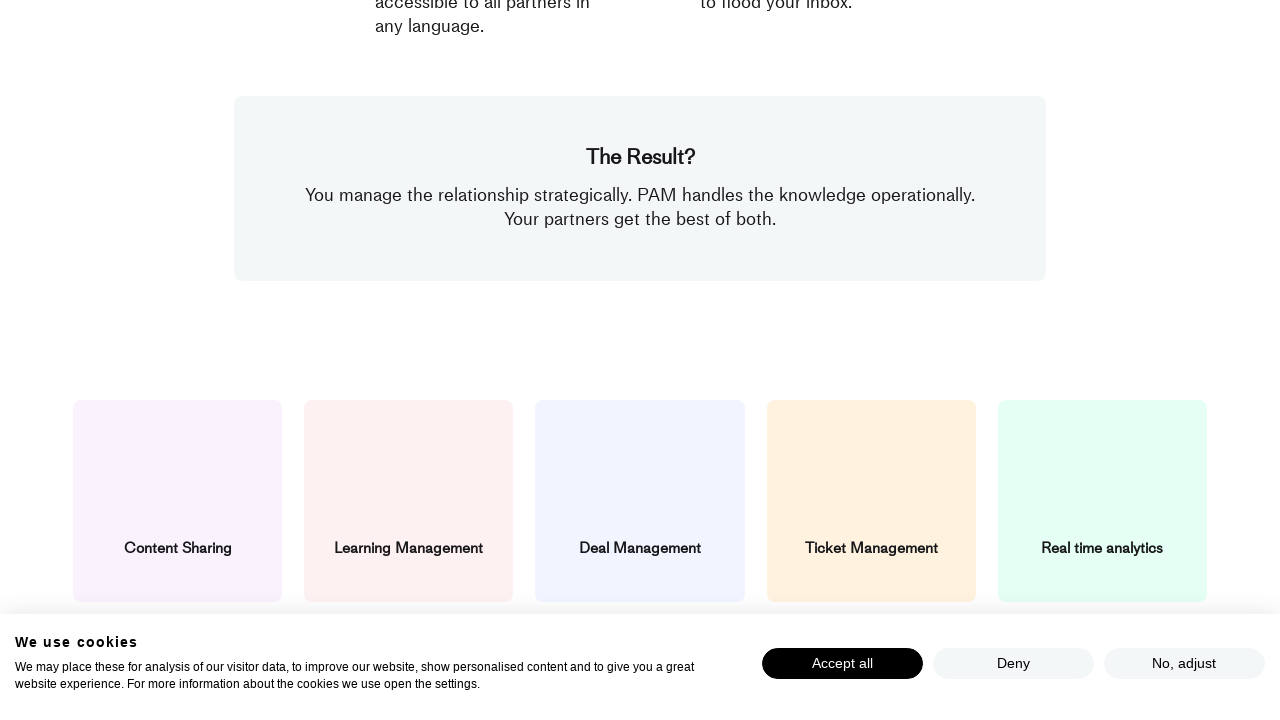

Scrolled to position 4800px
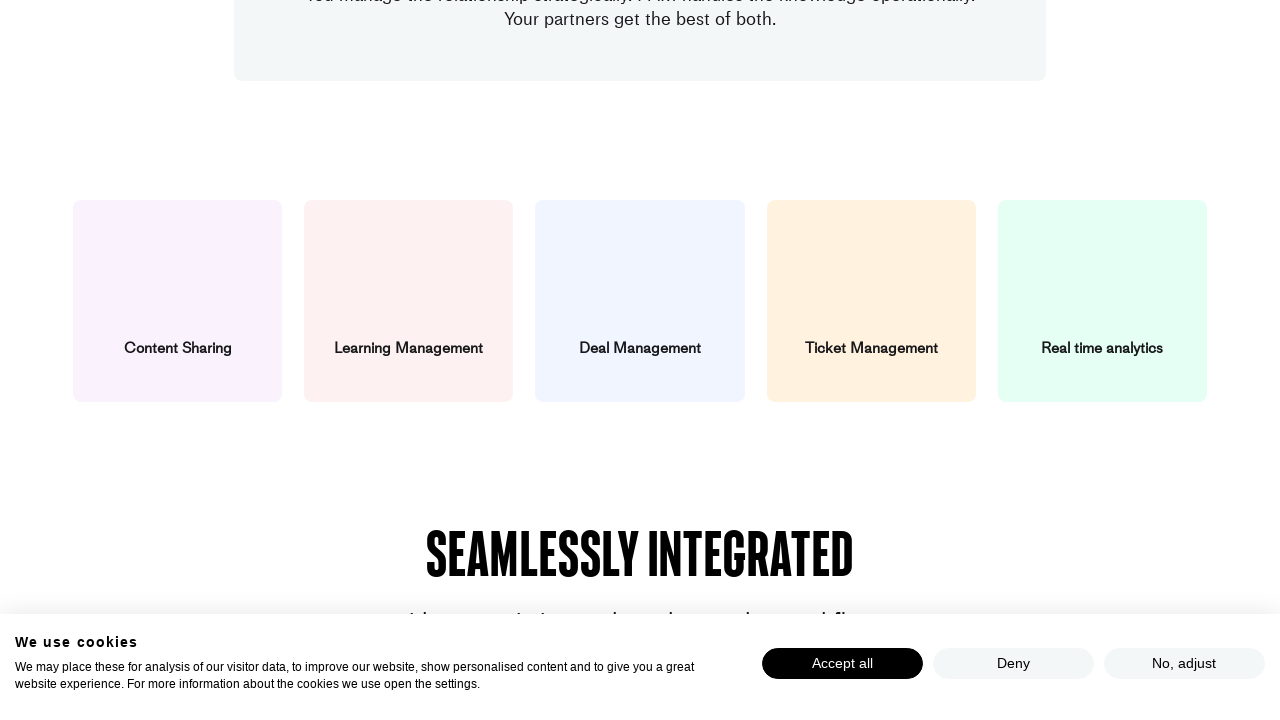

Waited 500ms for content to load at scroll position 4800px
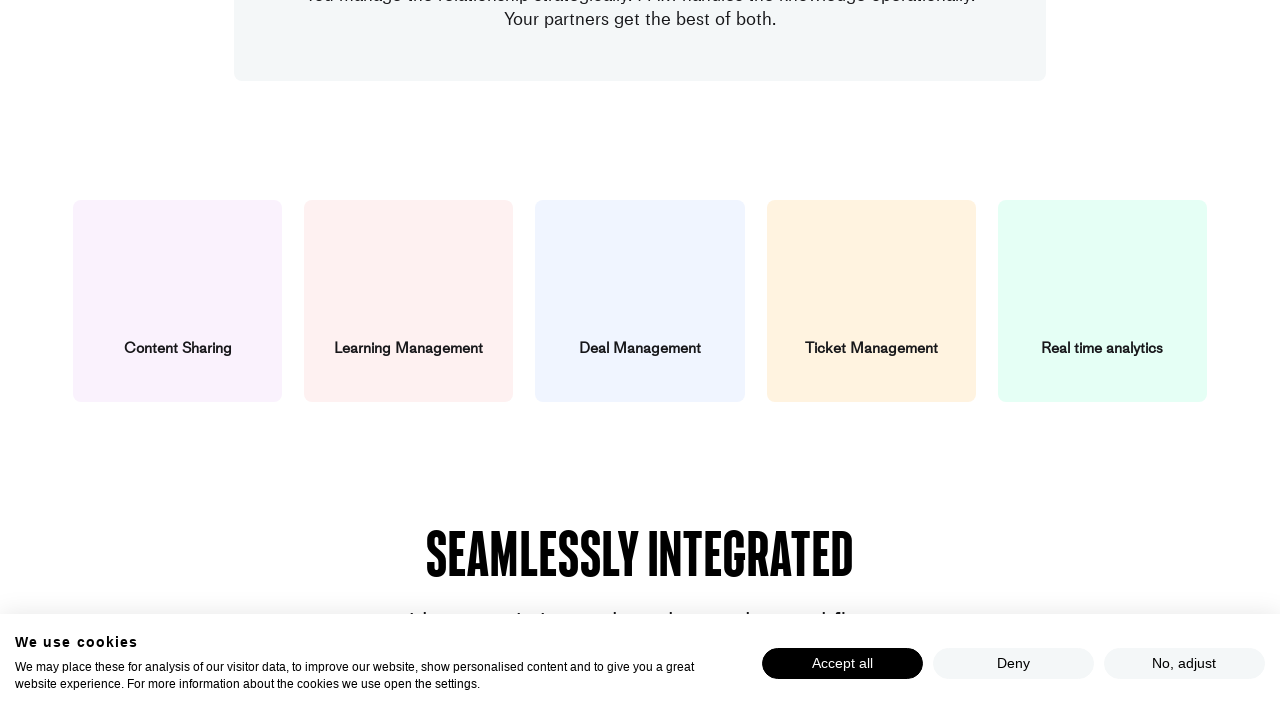

Scrolled to position 5000px
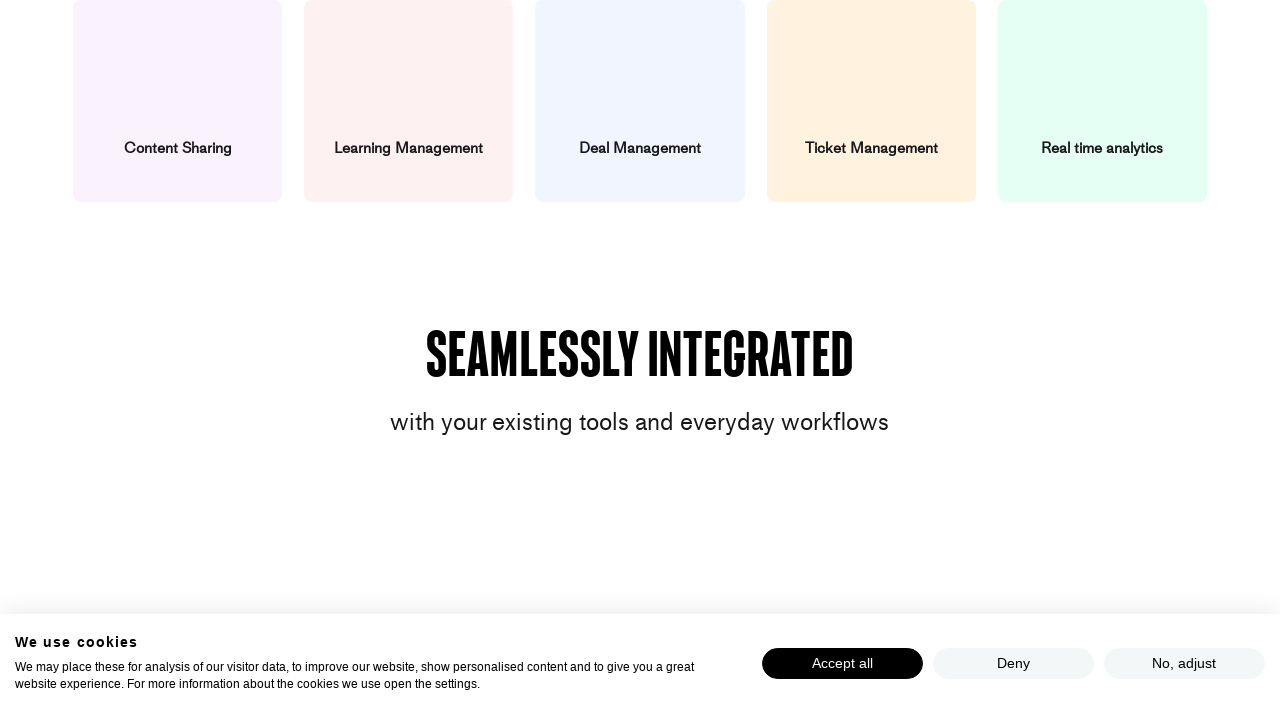

Waited 500ms for content to load at scroll position 5000px
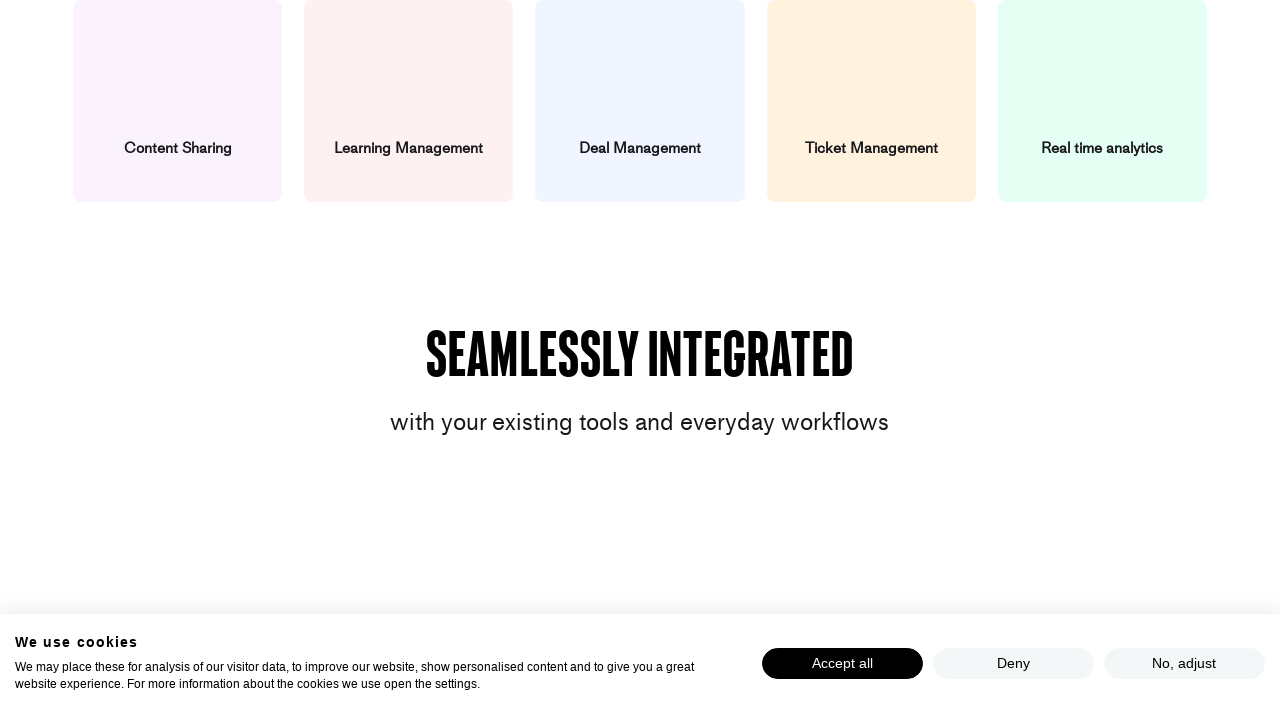

Scrolled to position 5200px
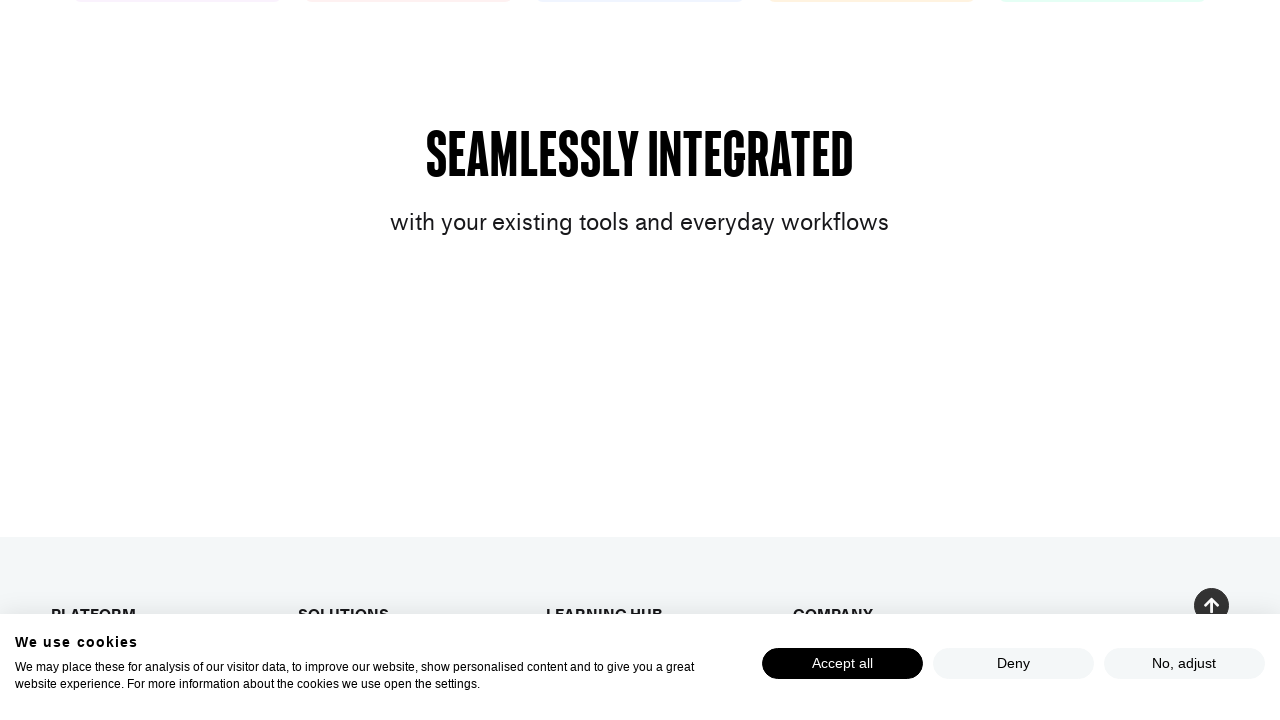

Waited 500ms for content to load at scroll position 5200px
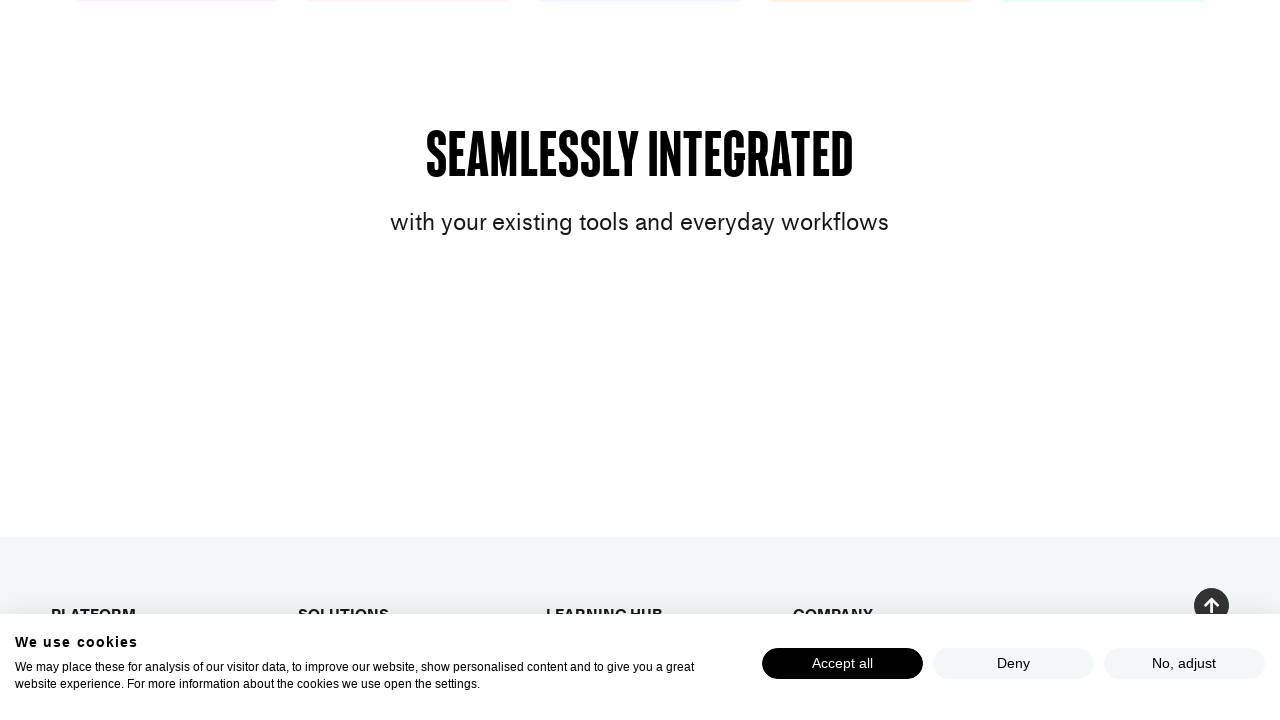

Scrolled to position 5400px
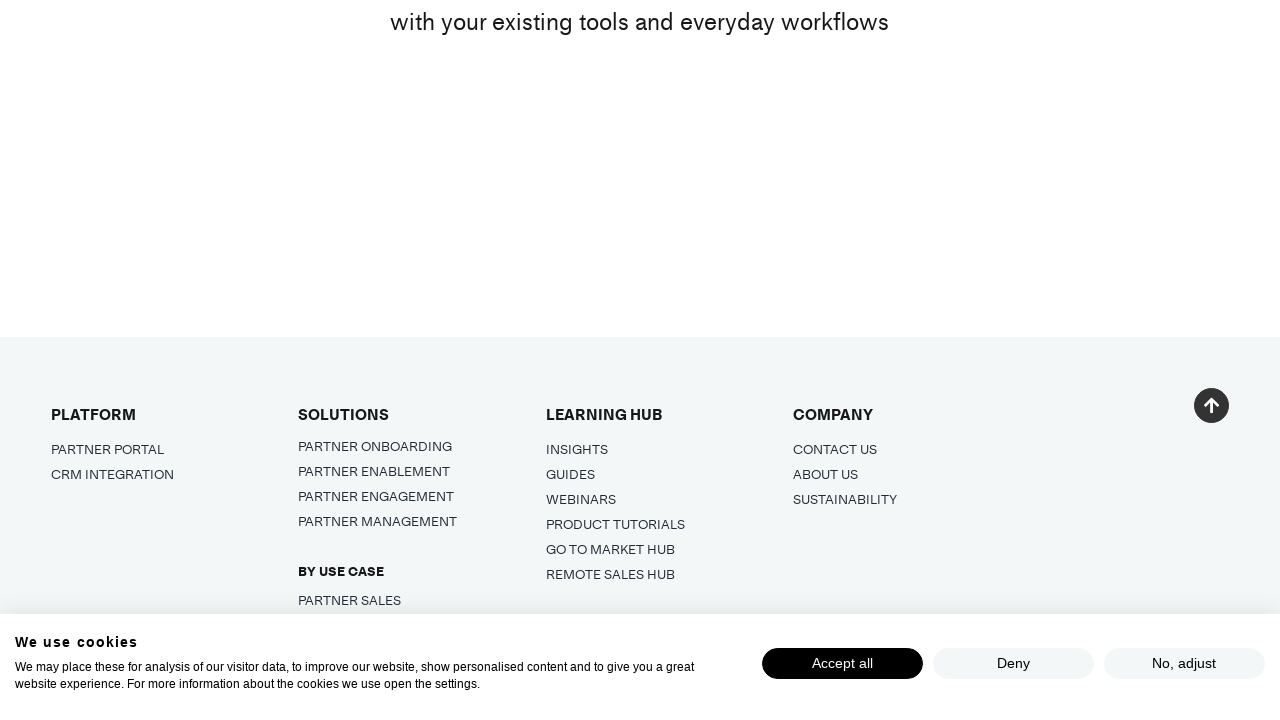

Waited 500ms for content to load at scroll position 5400px
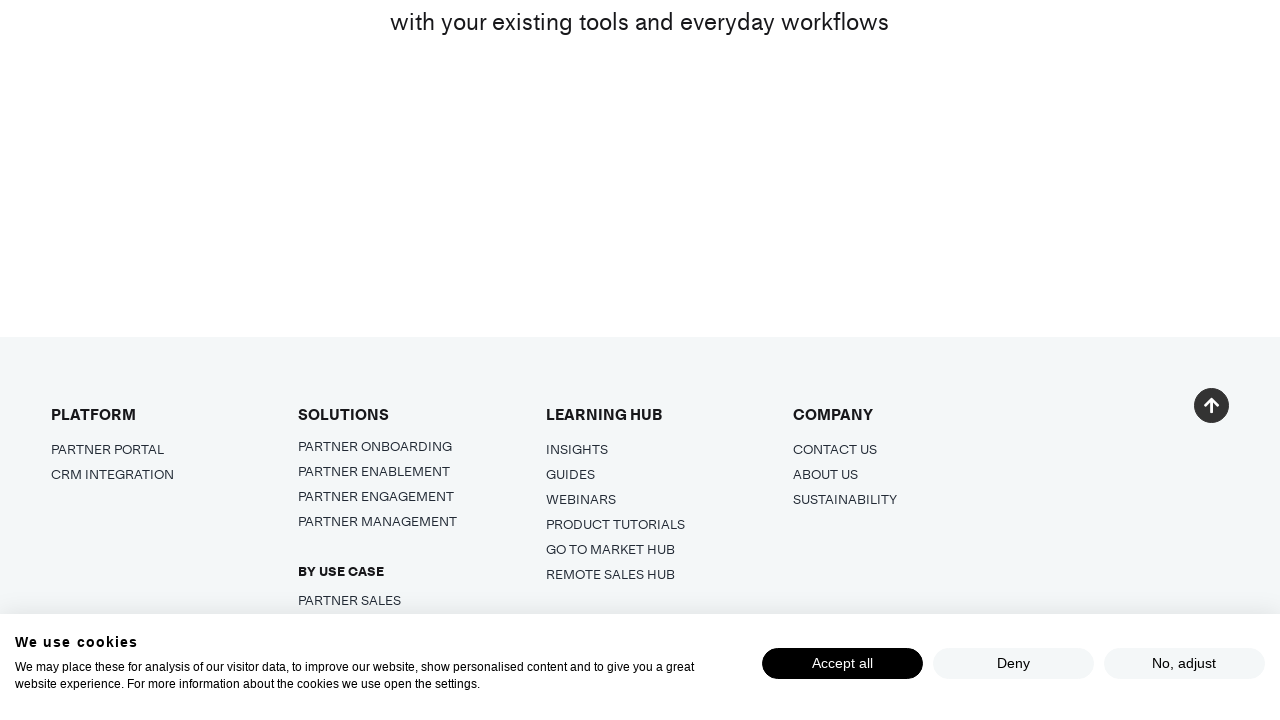

Scrolled to position 5600px
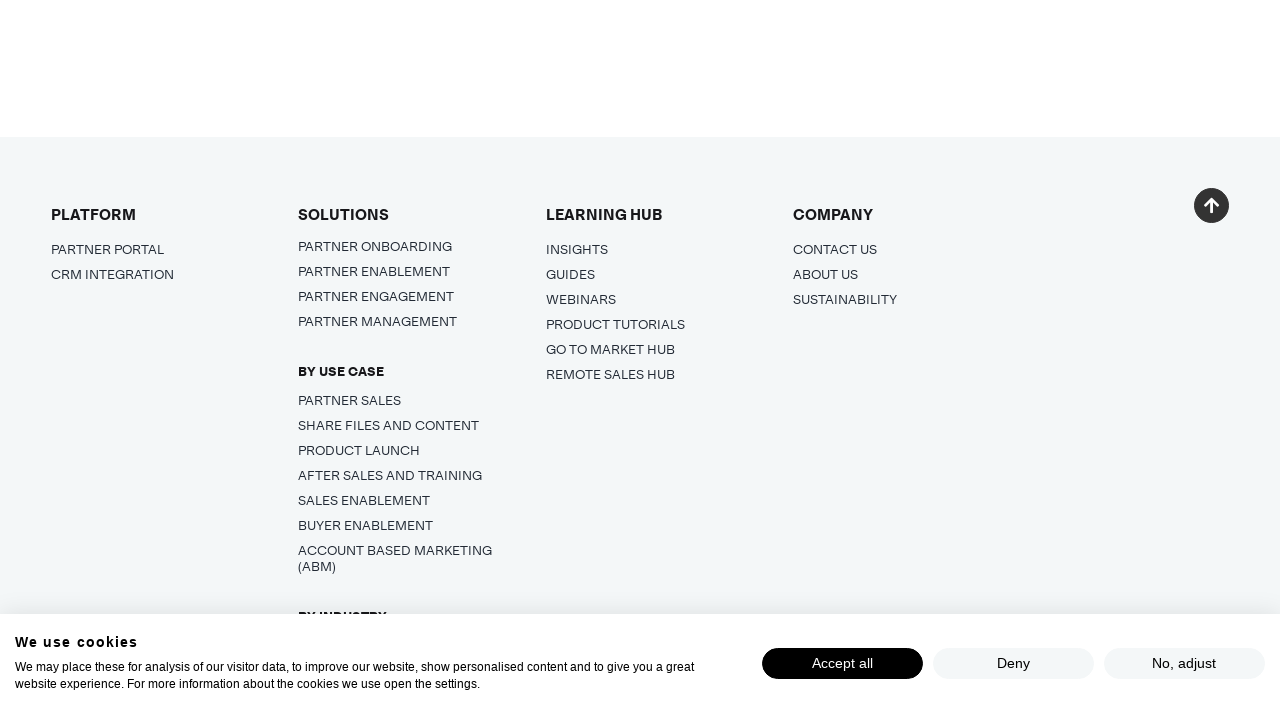

Waited 500ms for content to load at scroll position 5600px
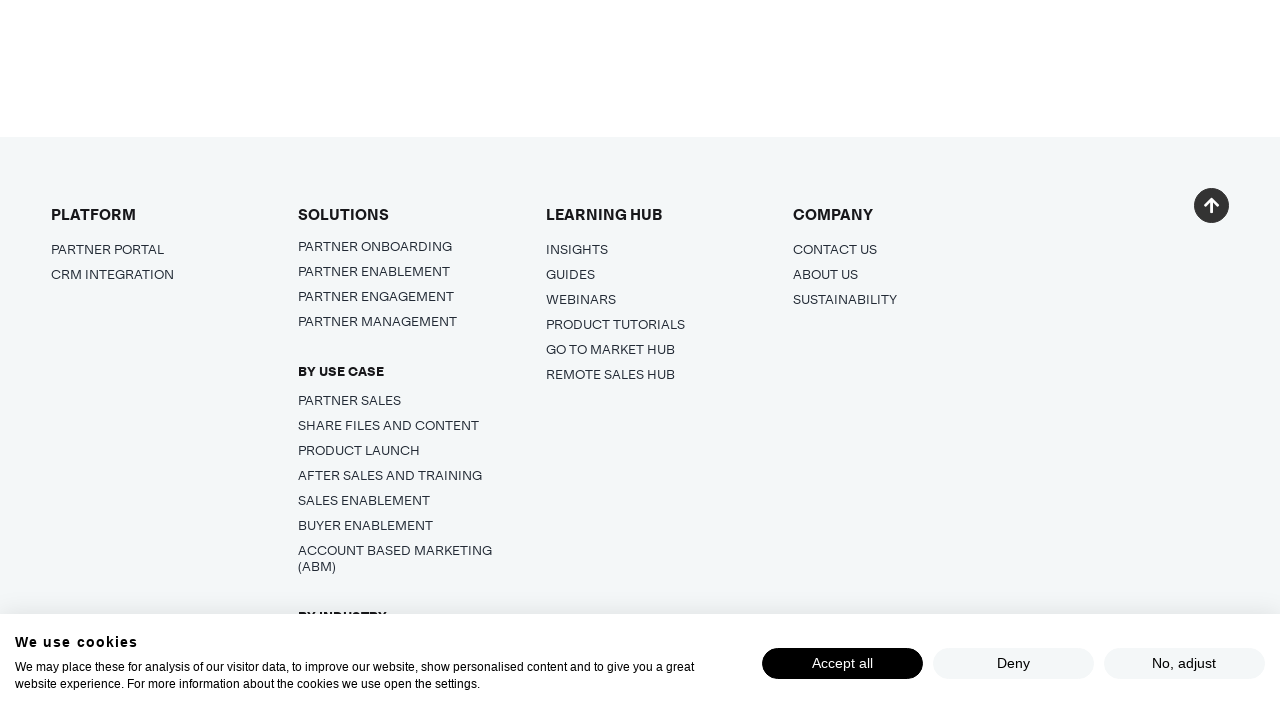

Scrolled to position 5800px
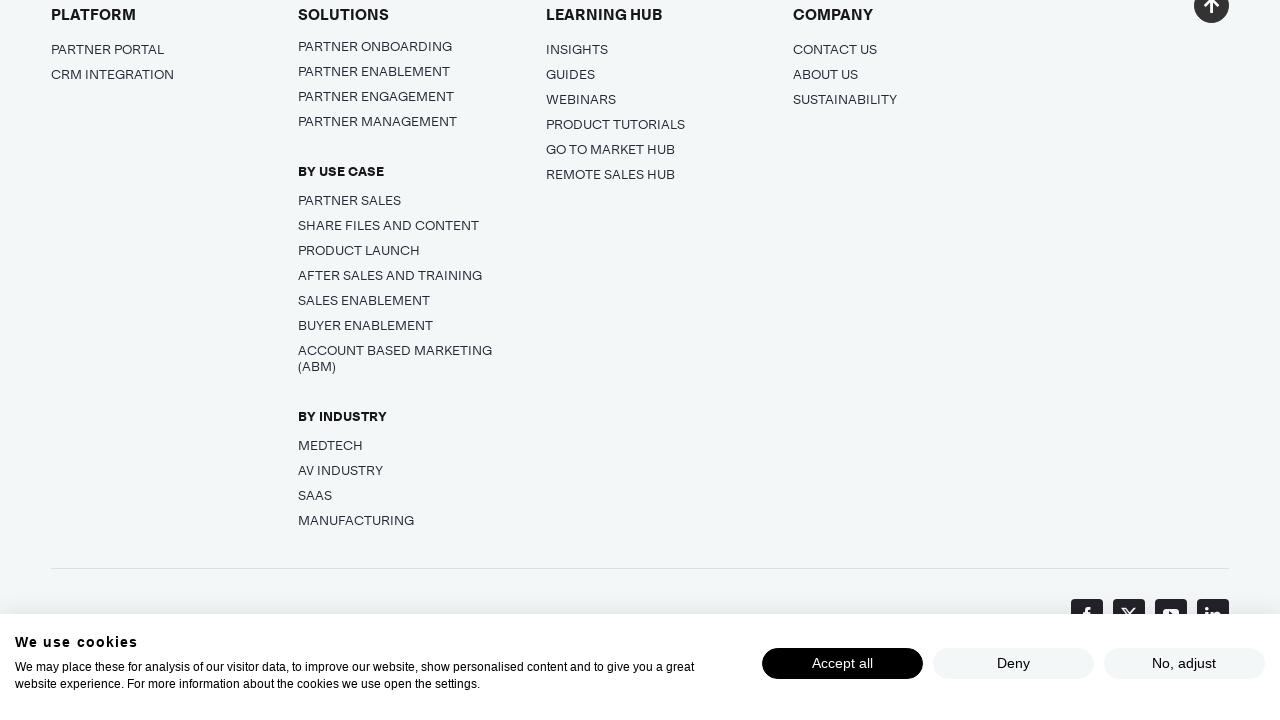

Waited 500ms for content to load at scroll position 5800px
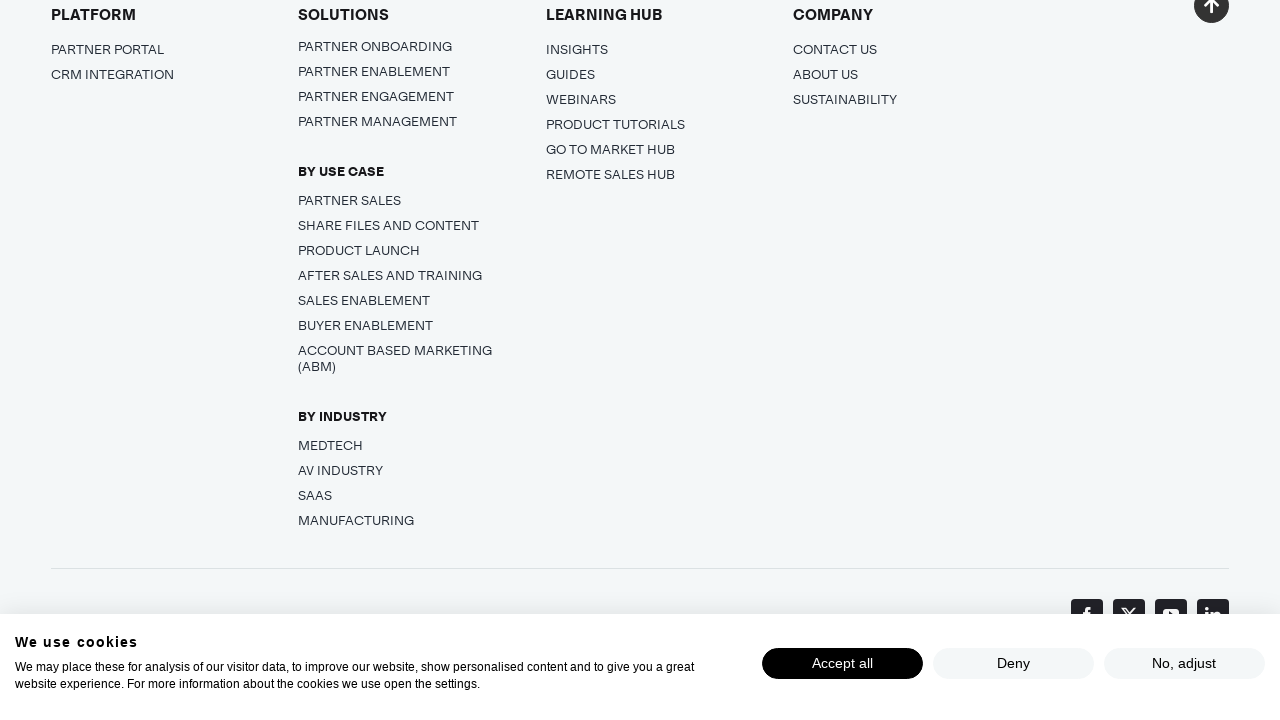

Scrolled to position 6000px
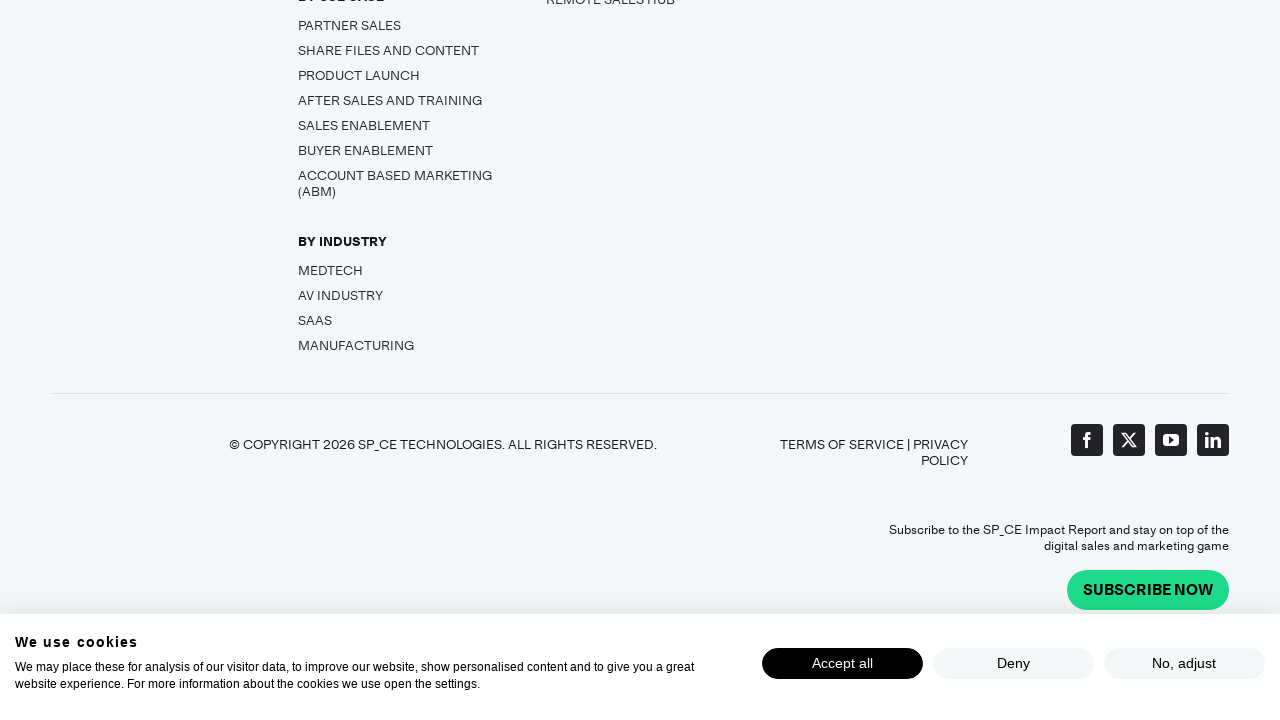

Waited 500ms for content to load at scroll position 6000px
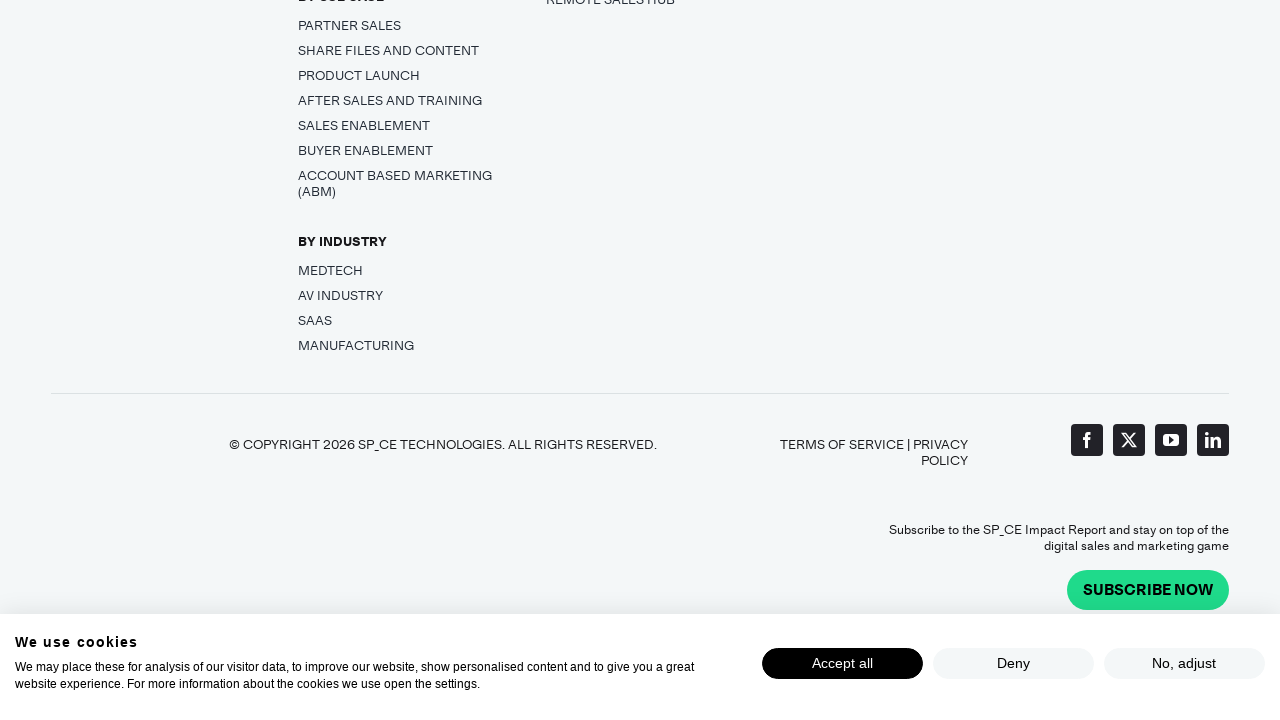

Scrolled to position 6200px
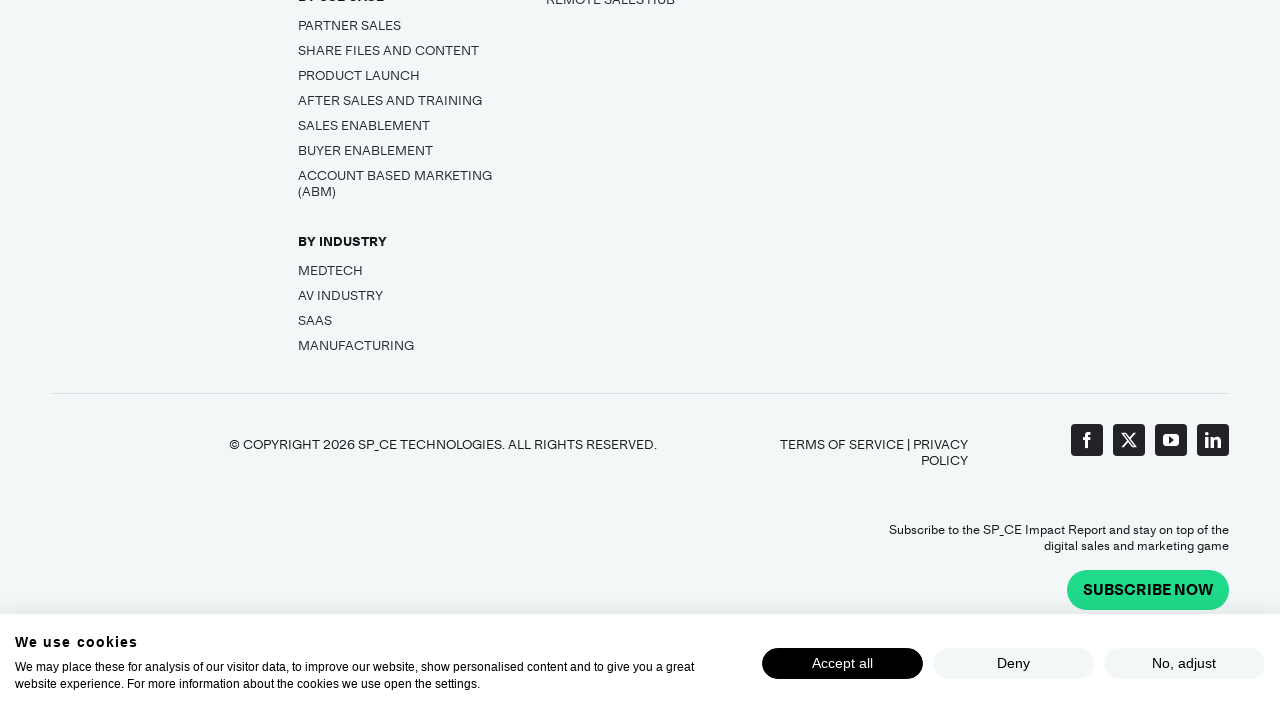

Waited 500ms for content to load at scroll position 6200px
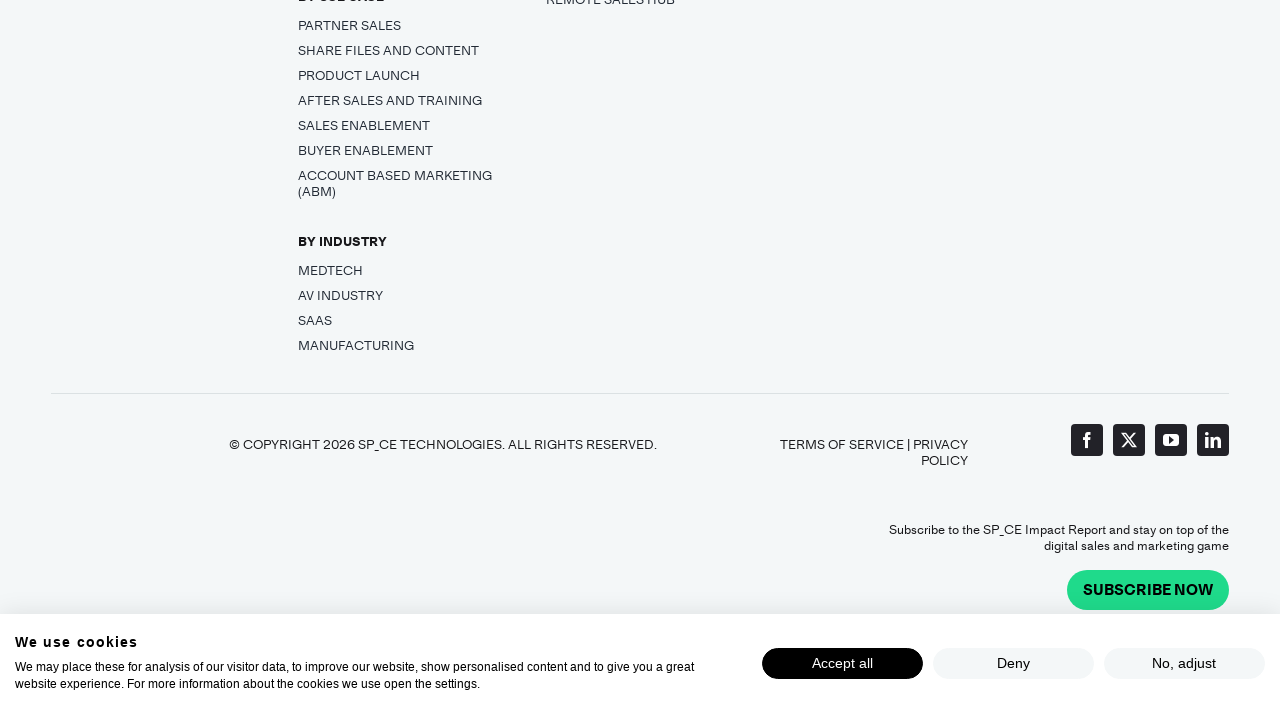

Scrolled to position 6400px
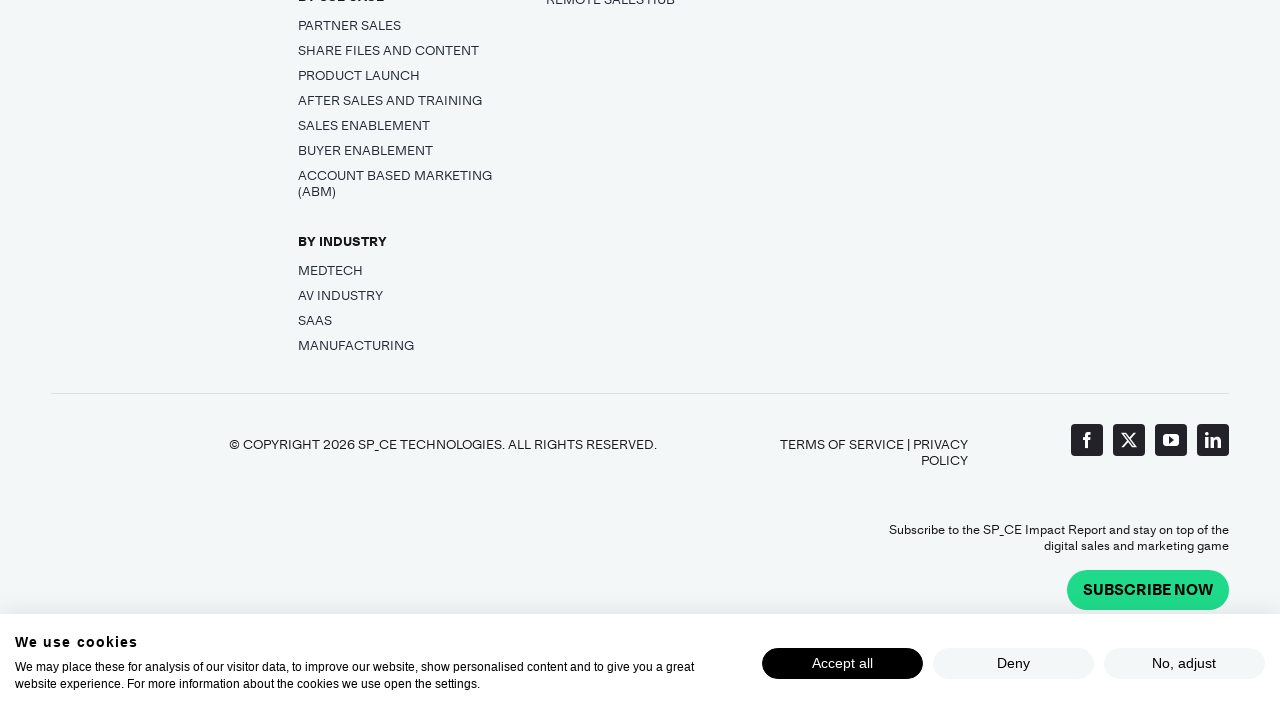

Waited 500ms for content to load at scroll position 6400px
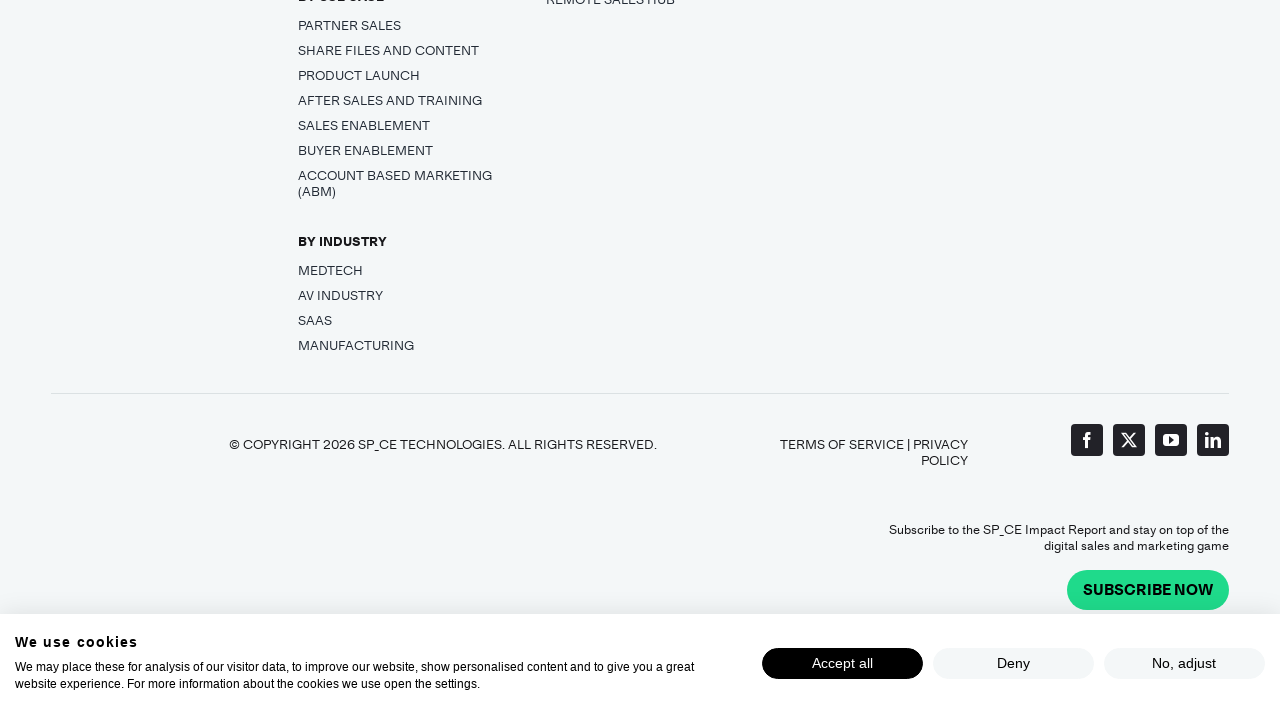

Scrolled to position 6600px
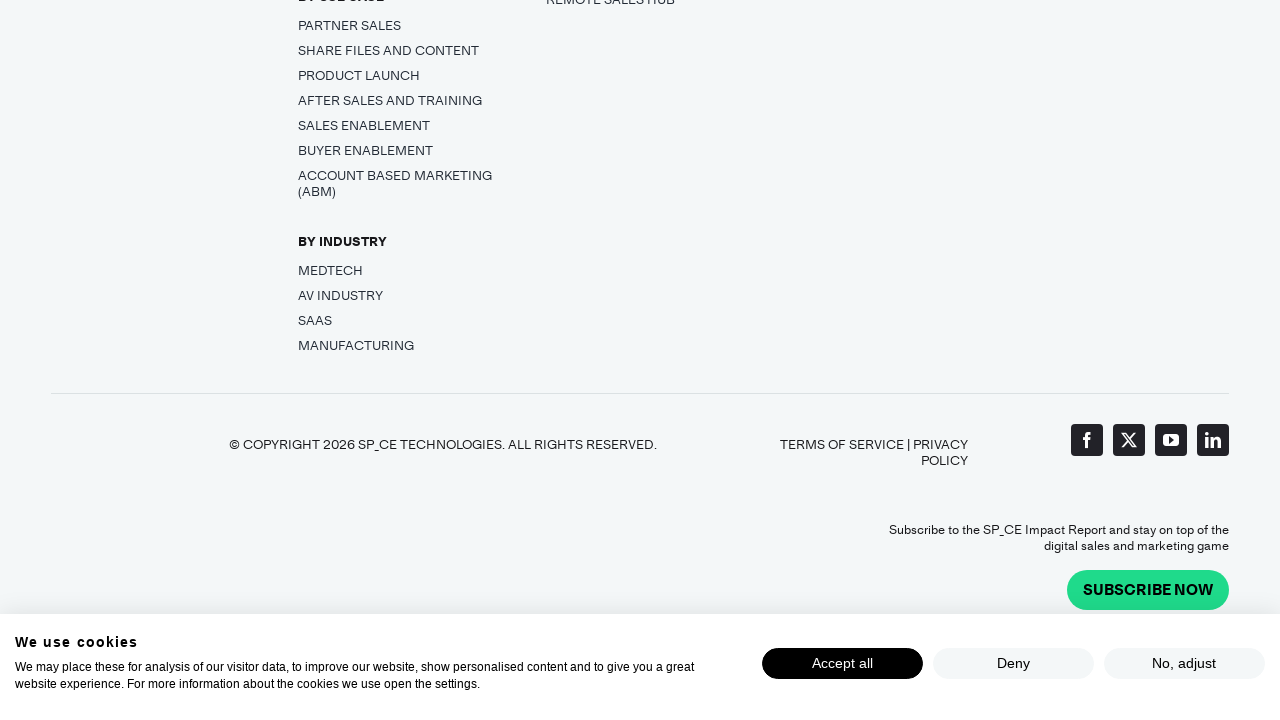

Waited 500ms for content to load at scroll position 6600px
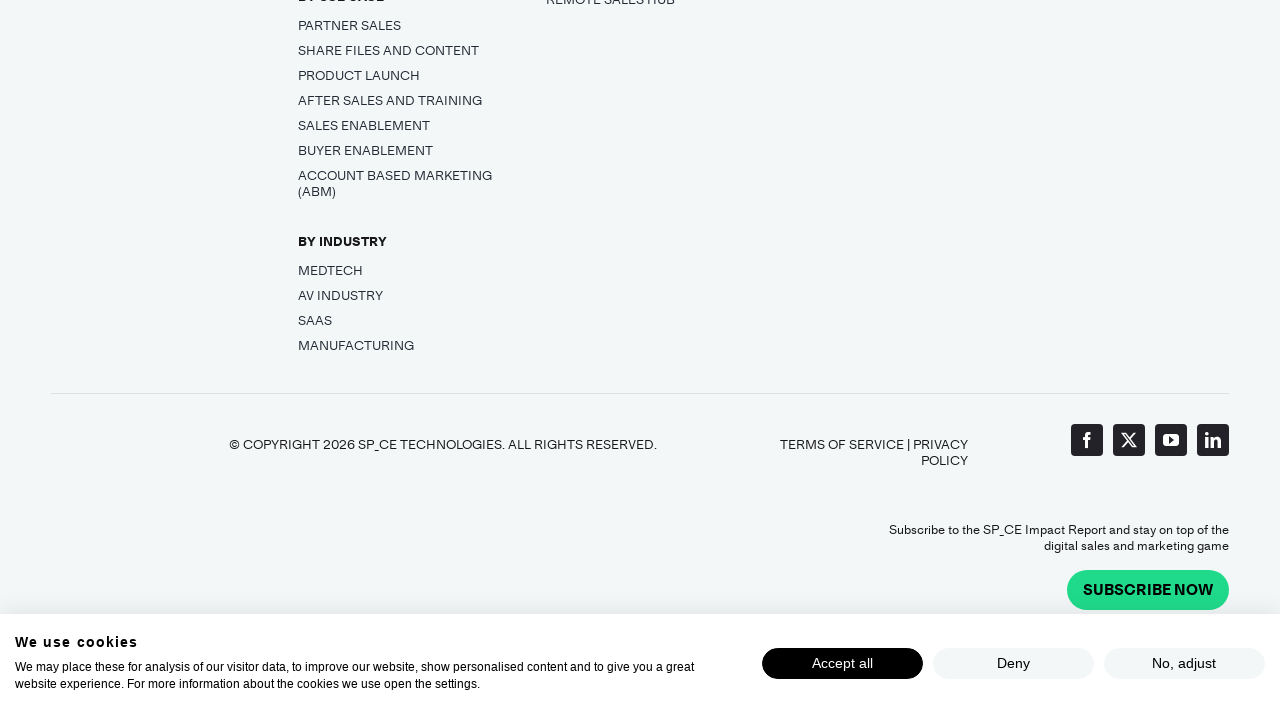

Scrolled to the bottom of the page
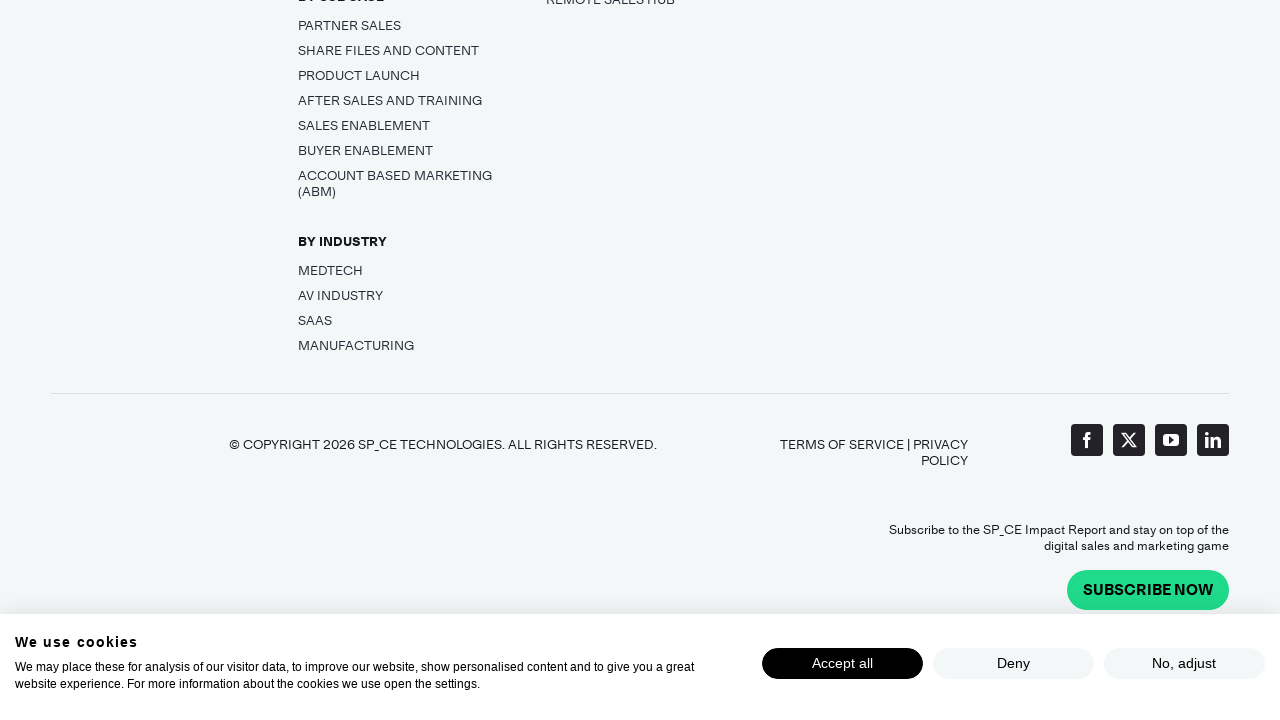

Waited 500ms for final content to load at bottom of page
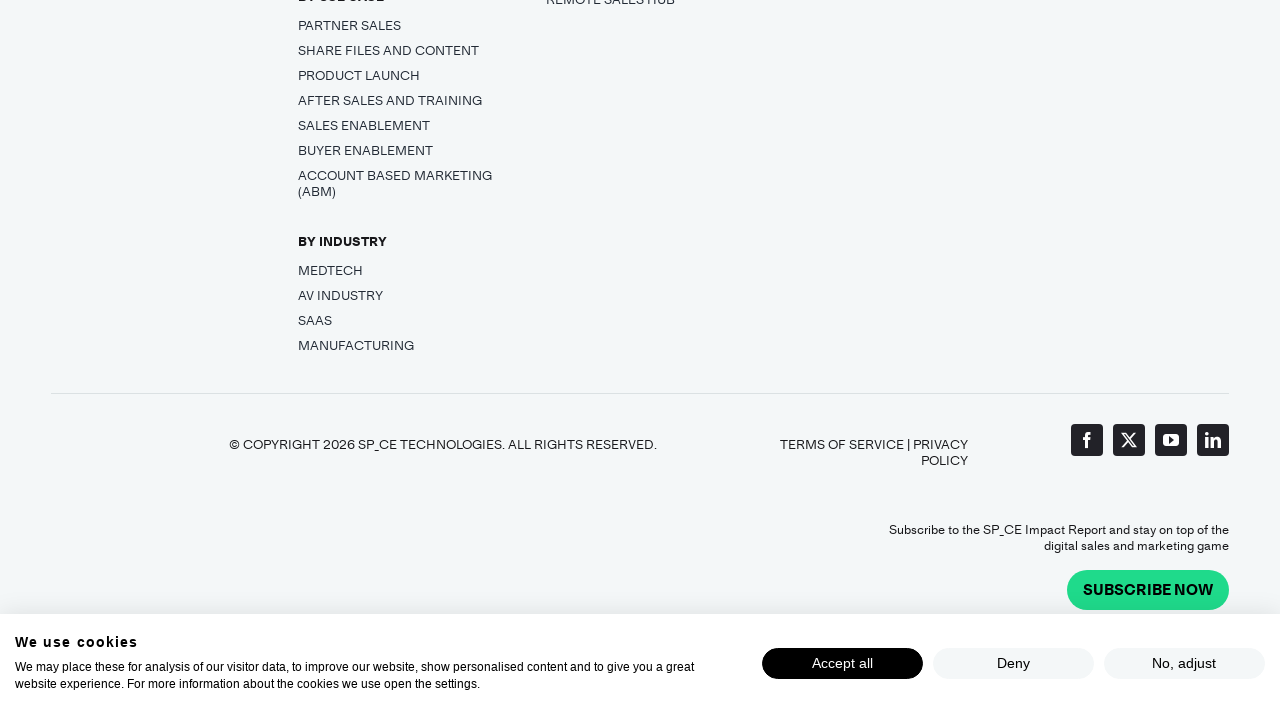

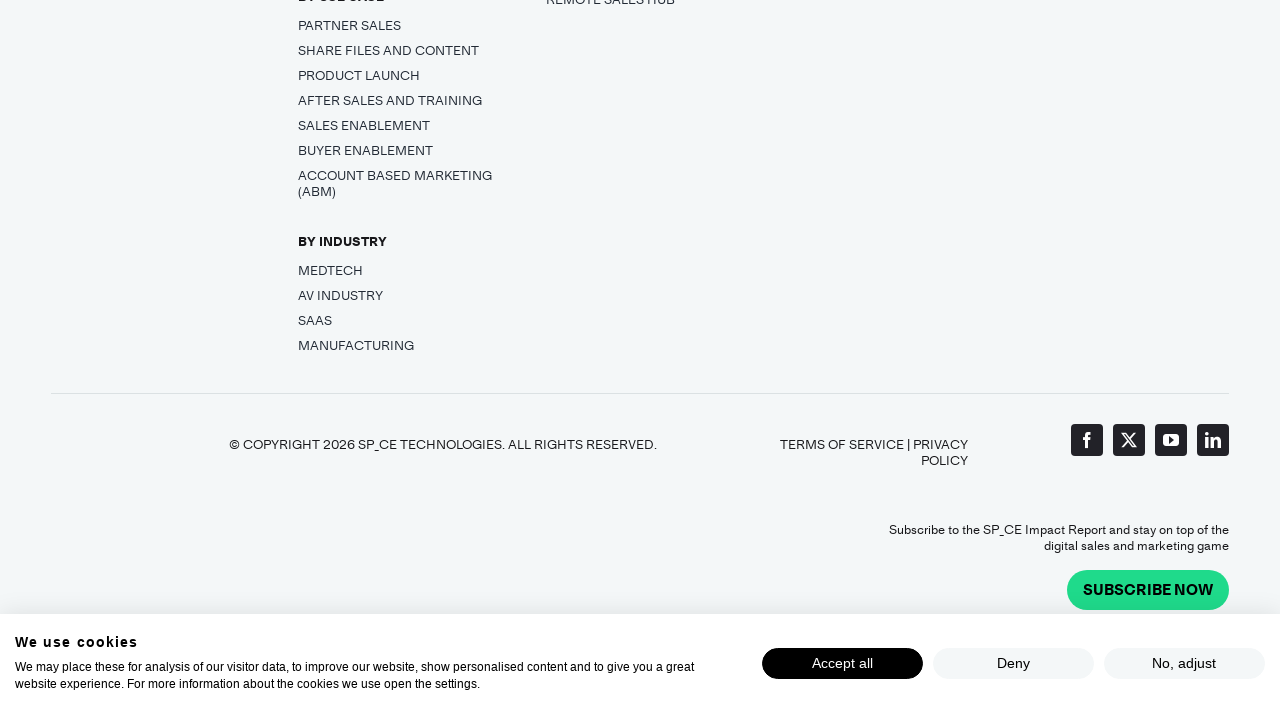